Tests infinite scroll functionality by scrolling down 750 pixels 10 times using JavaScript, then scrolling back up 750 pixels 10 times.

Starting URL: https://practice.cydeo.com/infinite_scroll

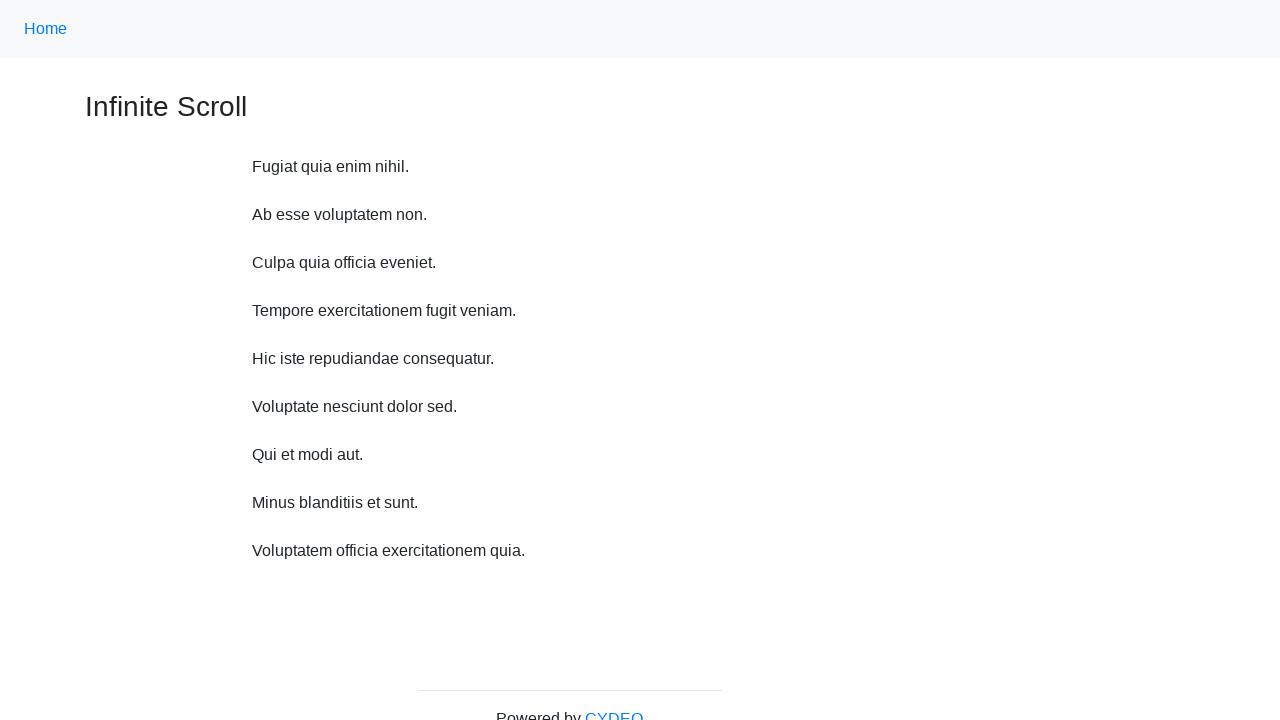

Waited for page to load (domcontentloaded)
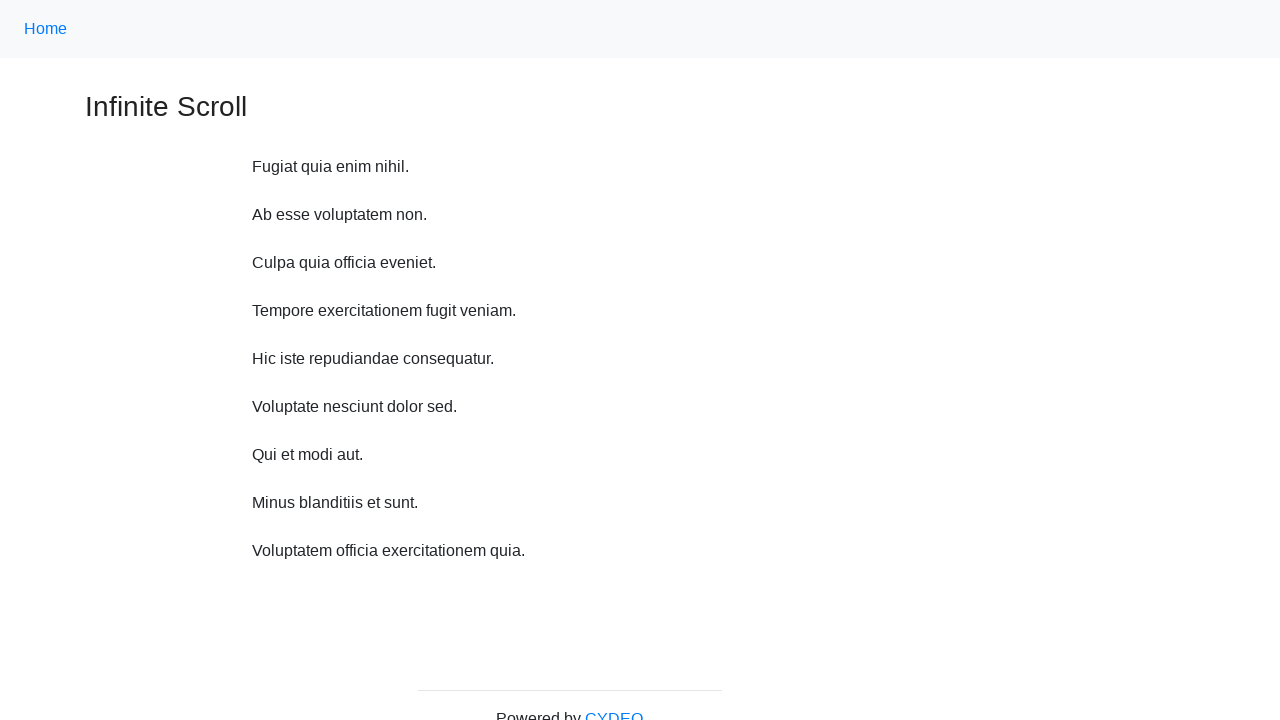

Scrolled down 750 pixels (iteration 1/10)
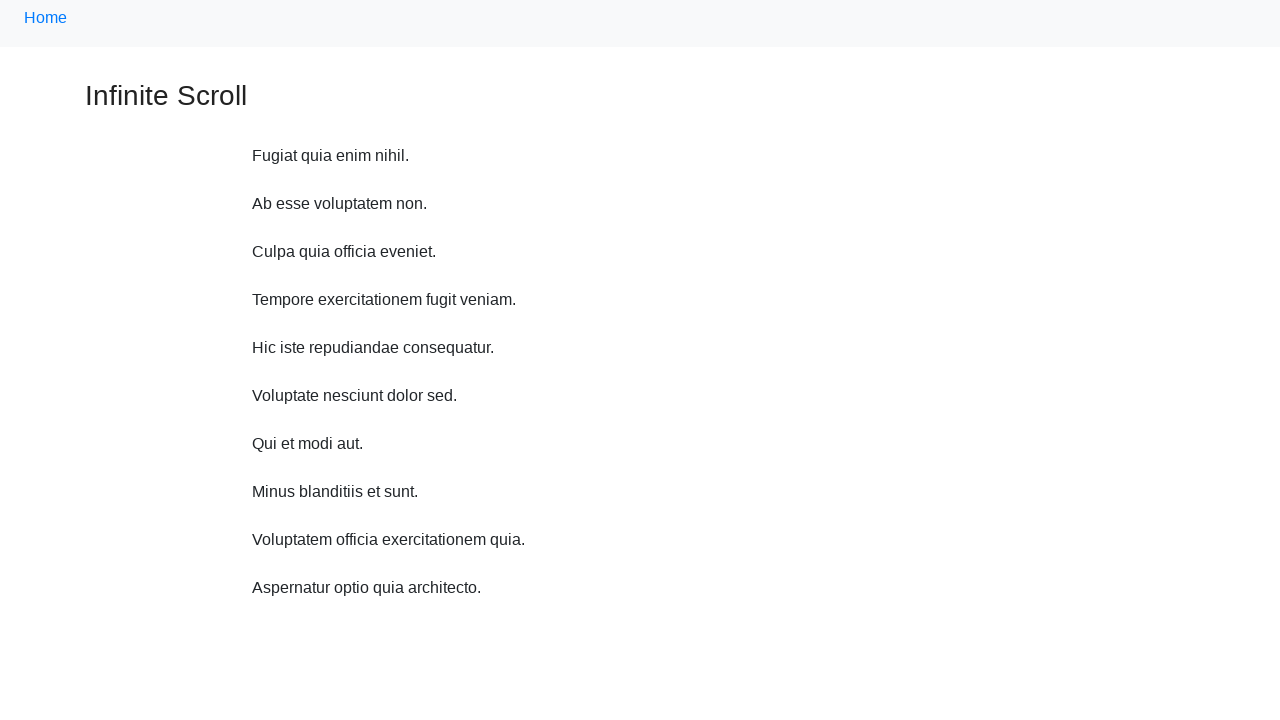

Waited 200ms between scroll iterations
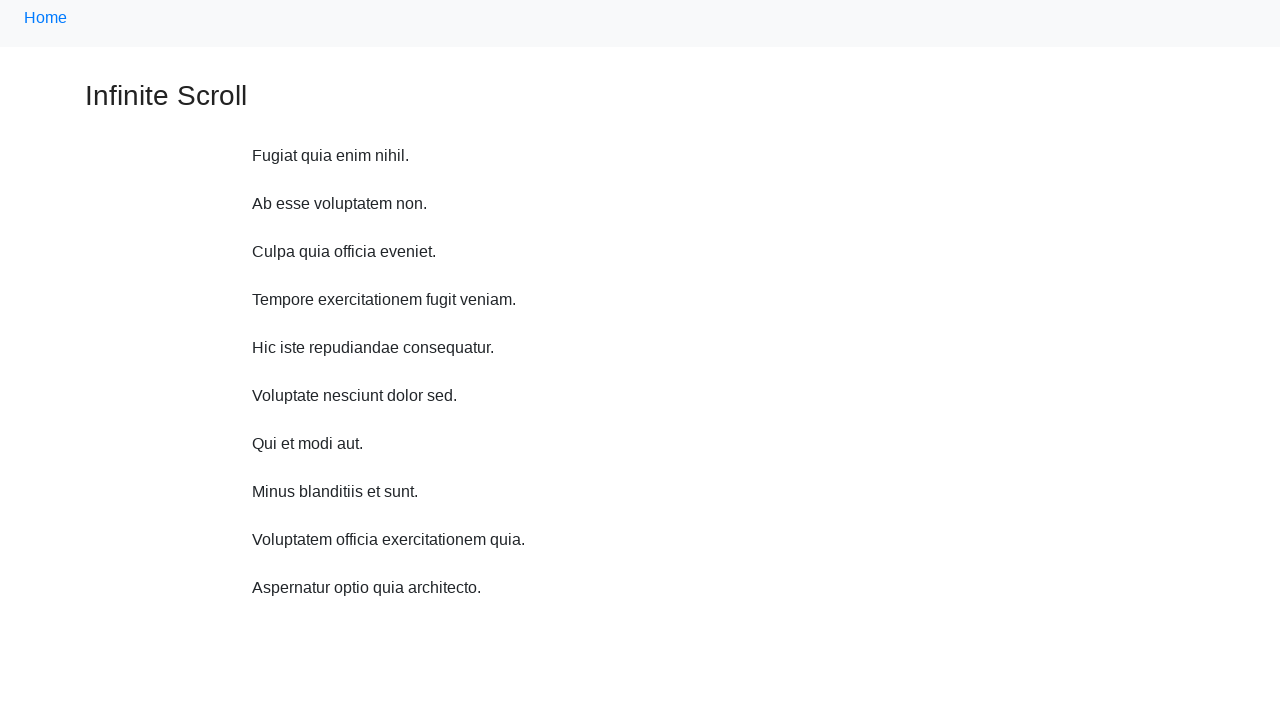

Scrolled down 750 pixels (iteration 2/10)
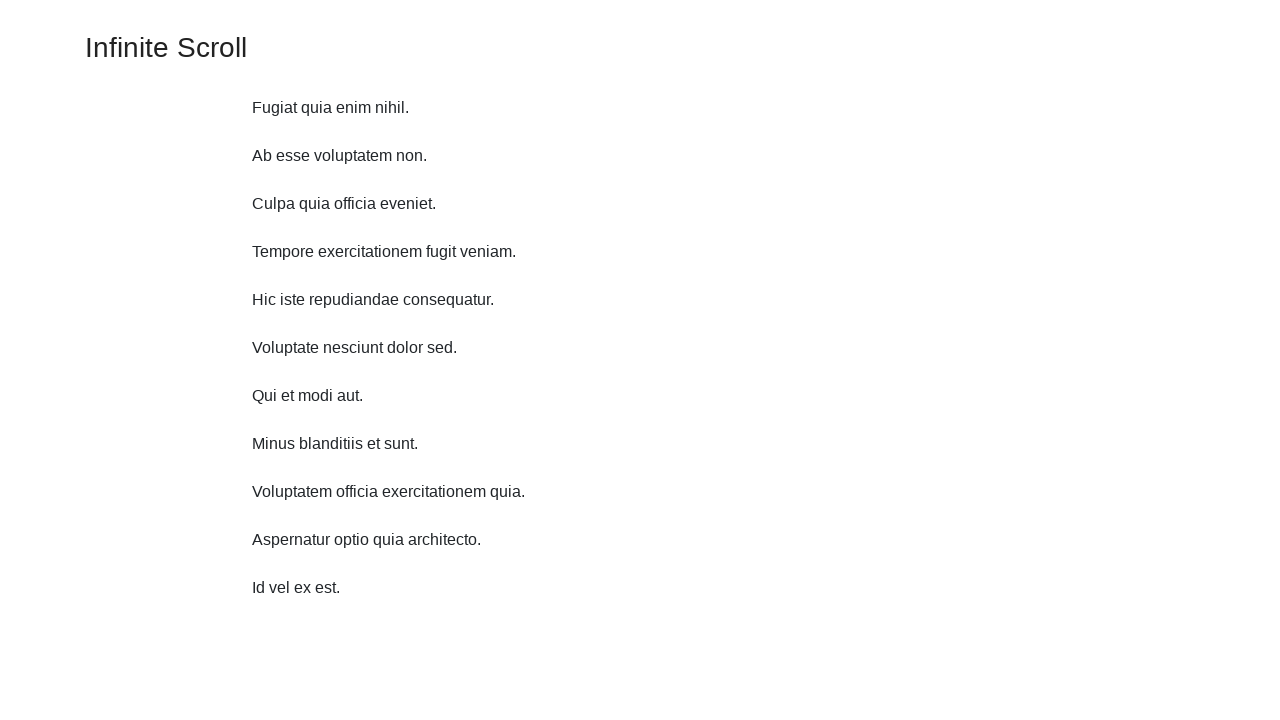

Waited 200ms between scroll iterations
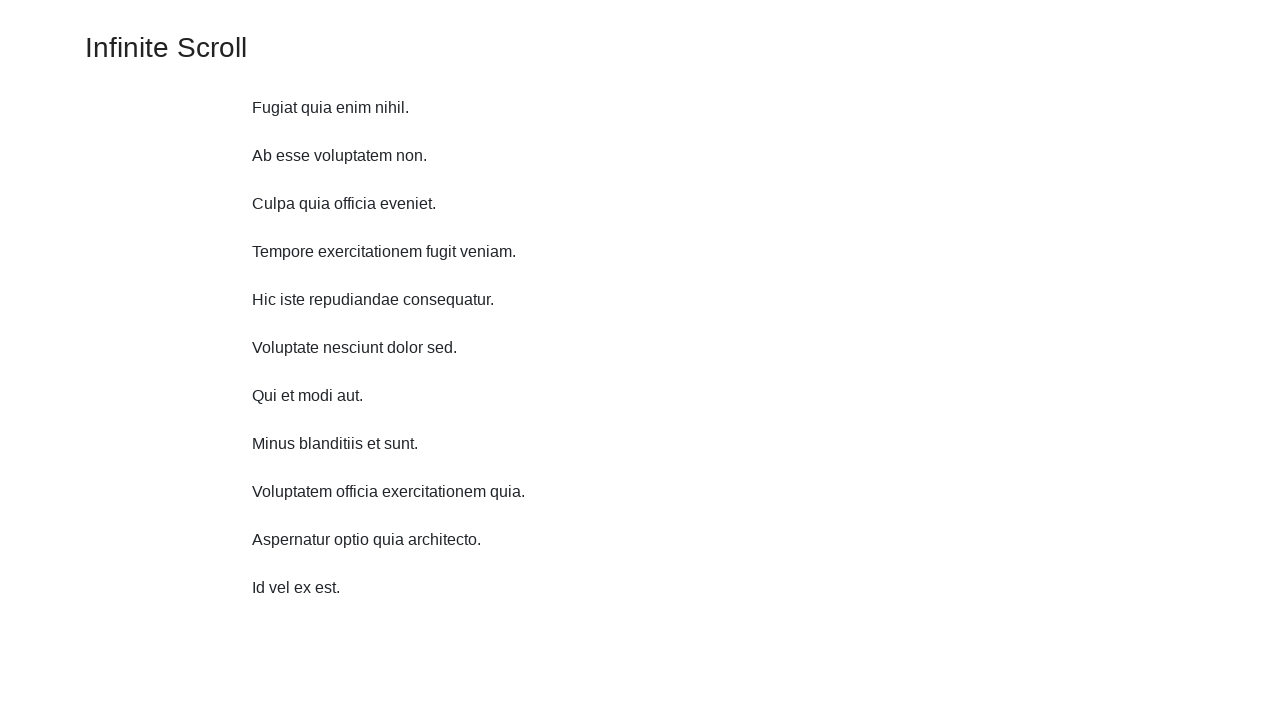

Scrolled down 750 pixels (iteration 3/10)
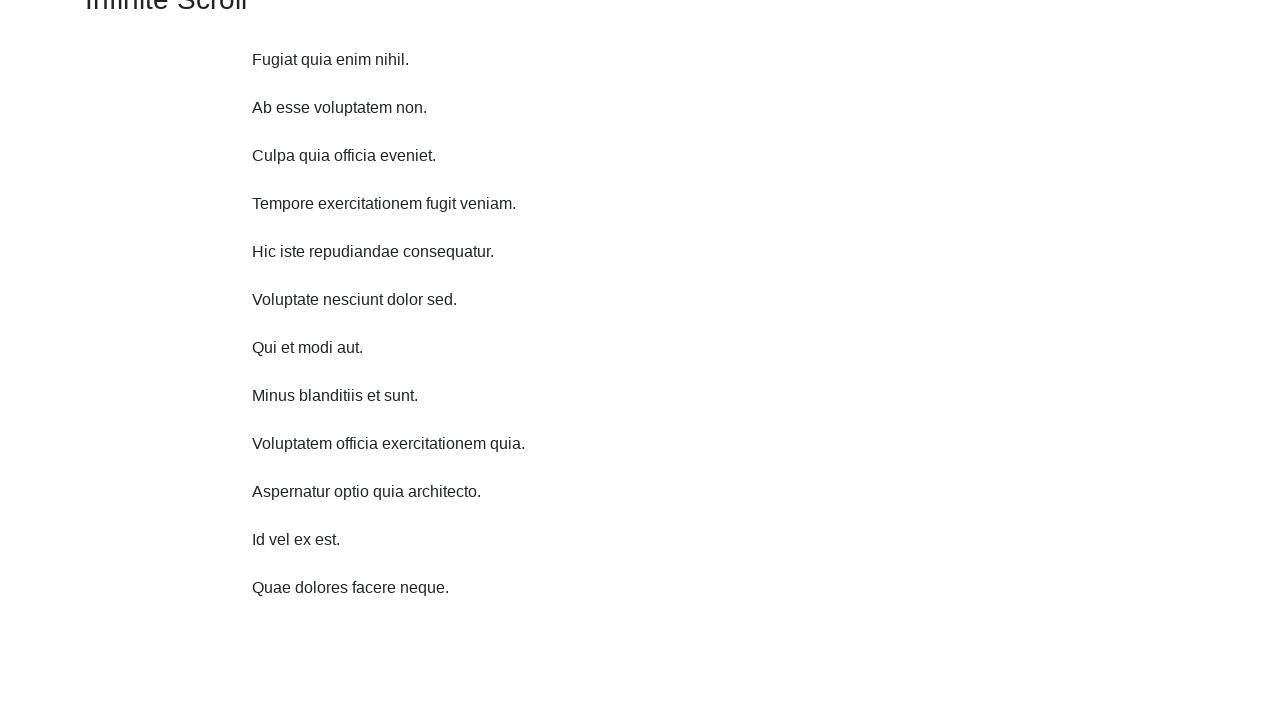

Waited 200ms between scroll iterations
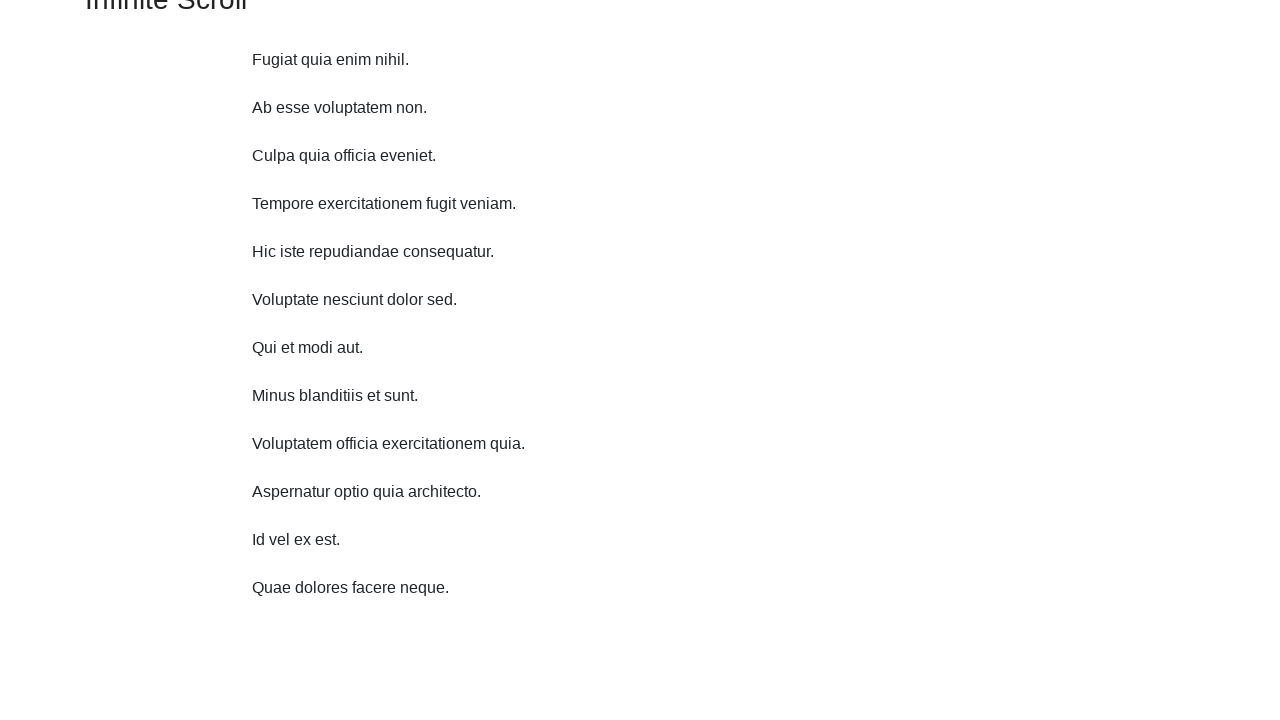

Scrolled down 750 pixels (iteration 4/10)
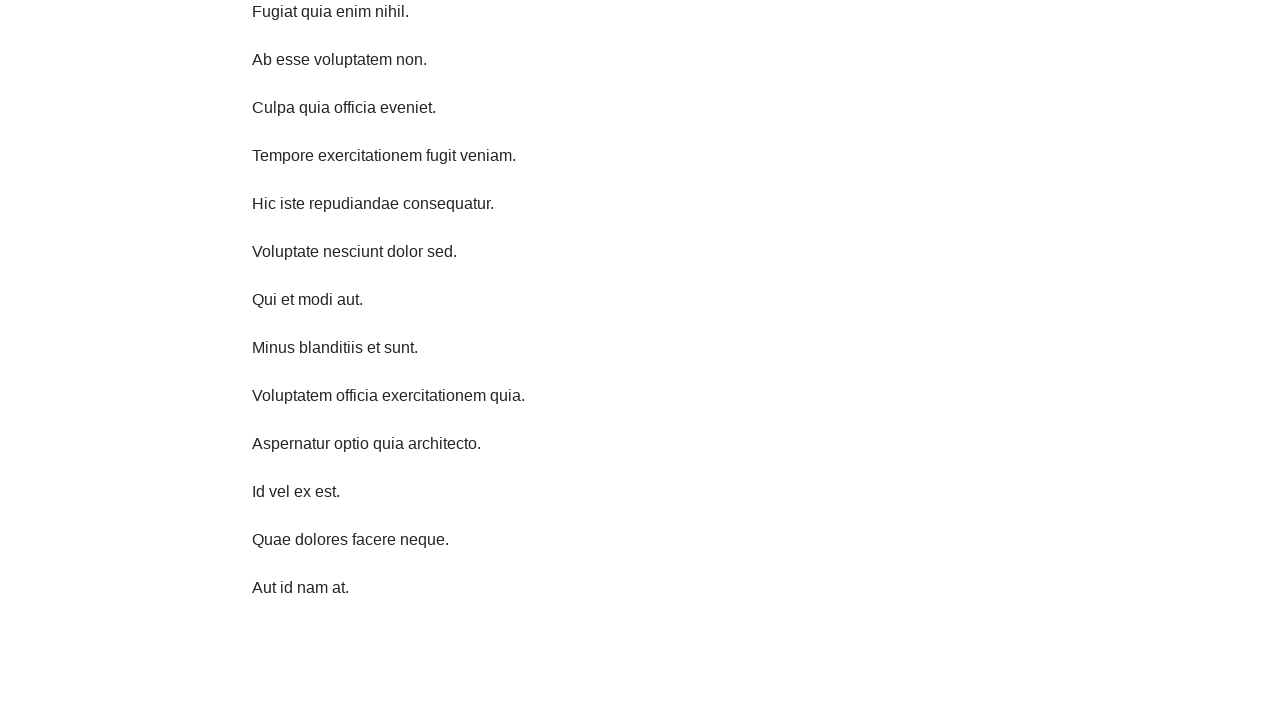

Waited 200ms between scroll iterations
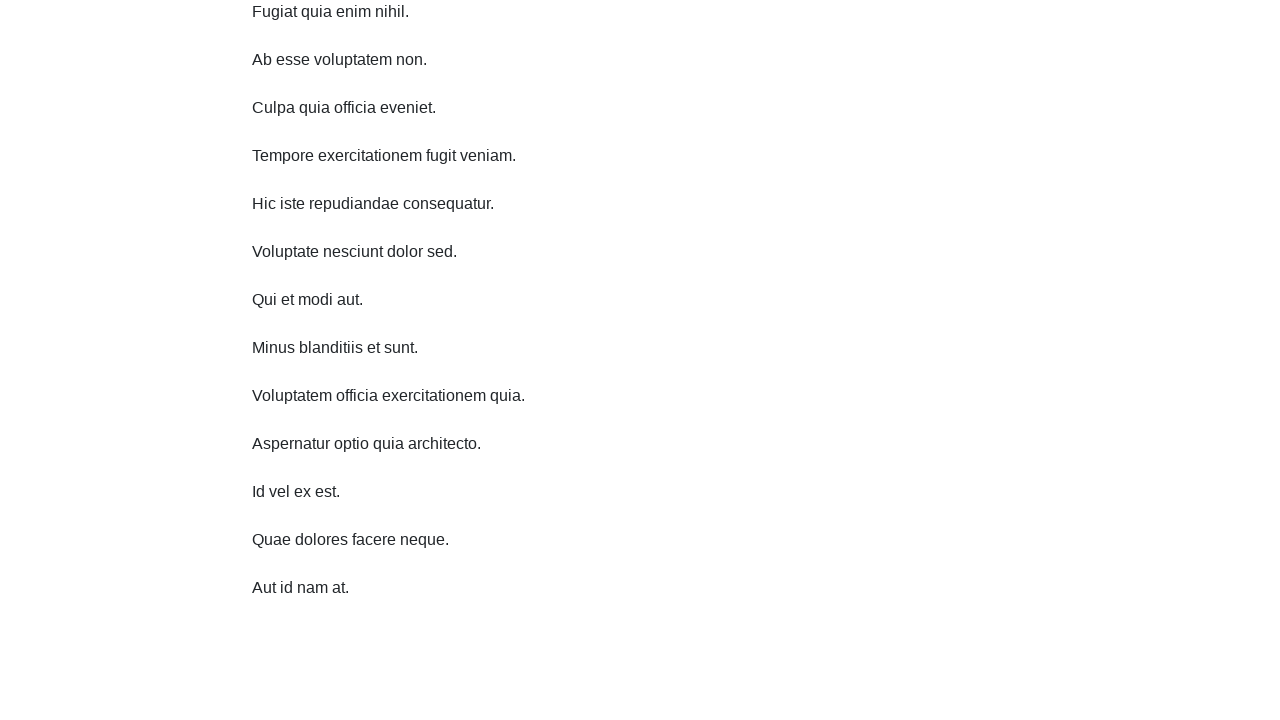

Scrolled down 750 pixels (iteration 5/10)
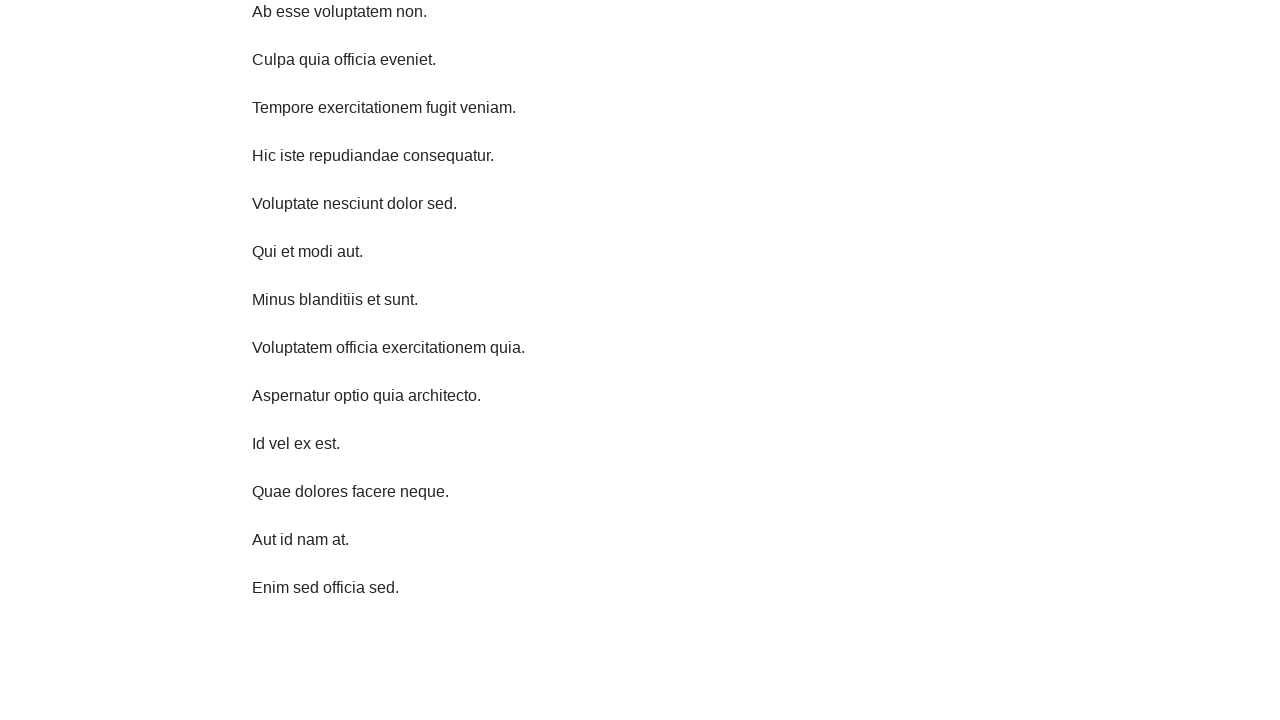

Waited 200ms between scroll iterations
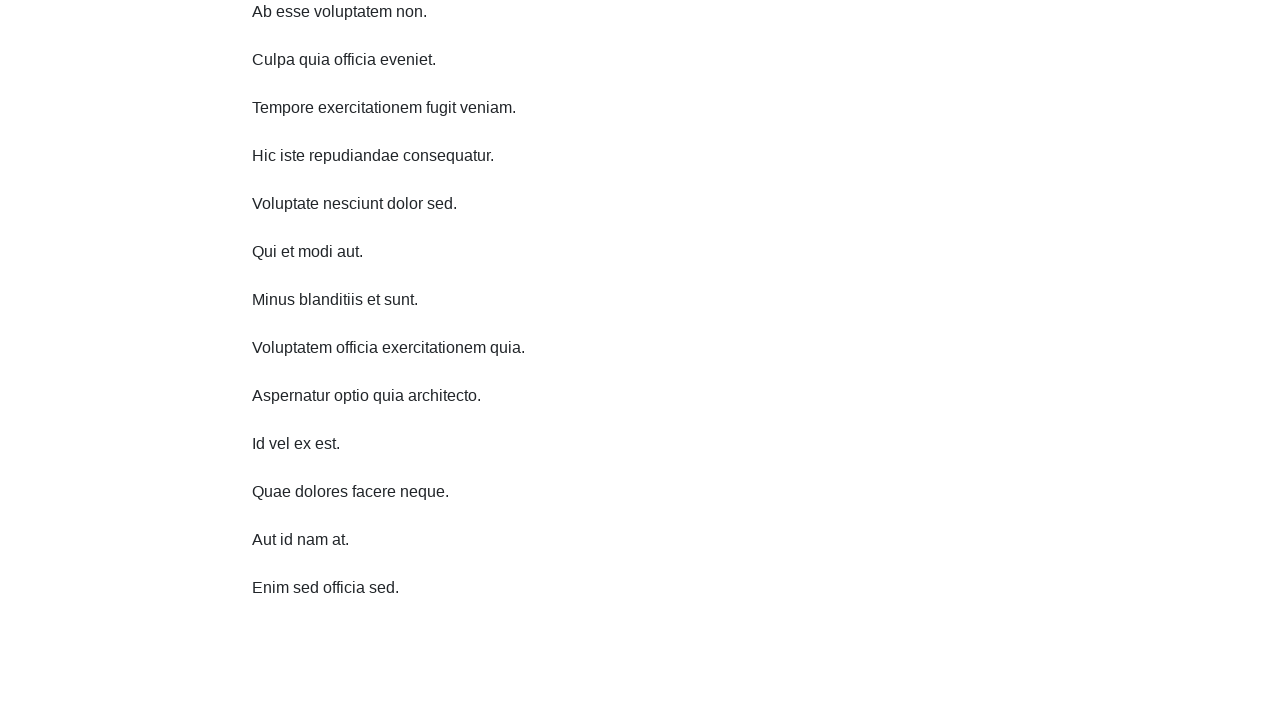

Scrolled down 750 pixels (iteration 6/10)
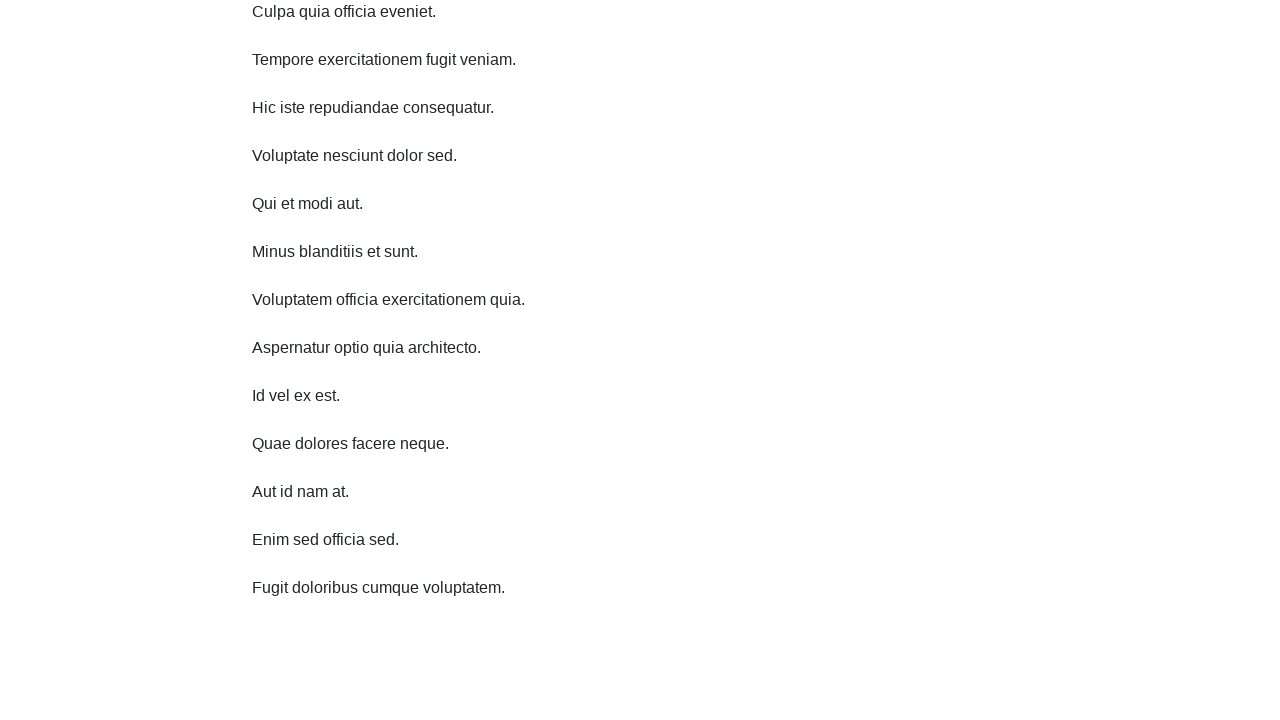

Waited 200ms between scroll iterations
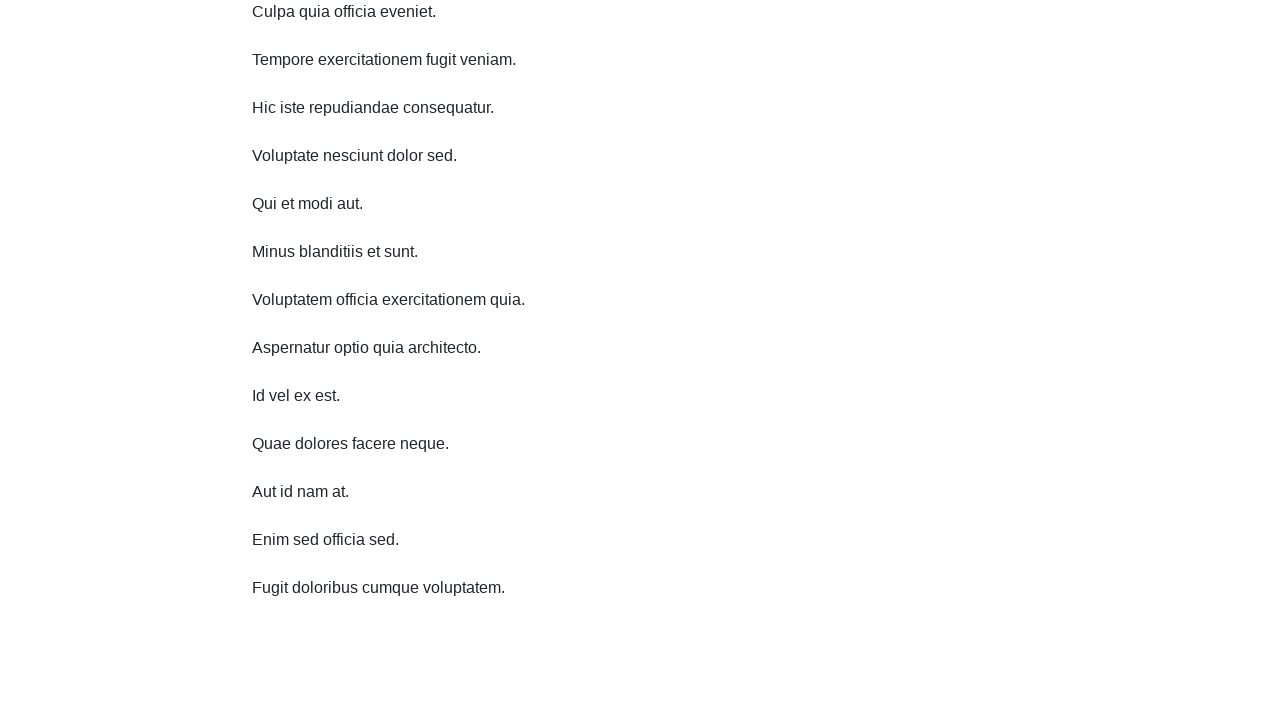

Scrolled down 750 pixels (iteration 7/10)
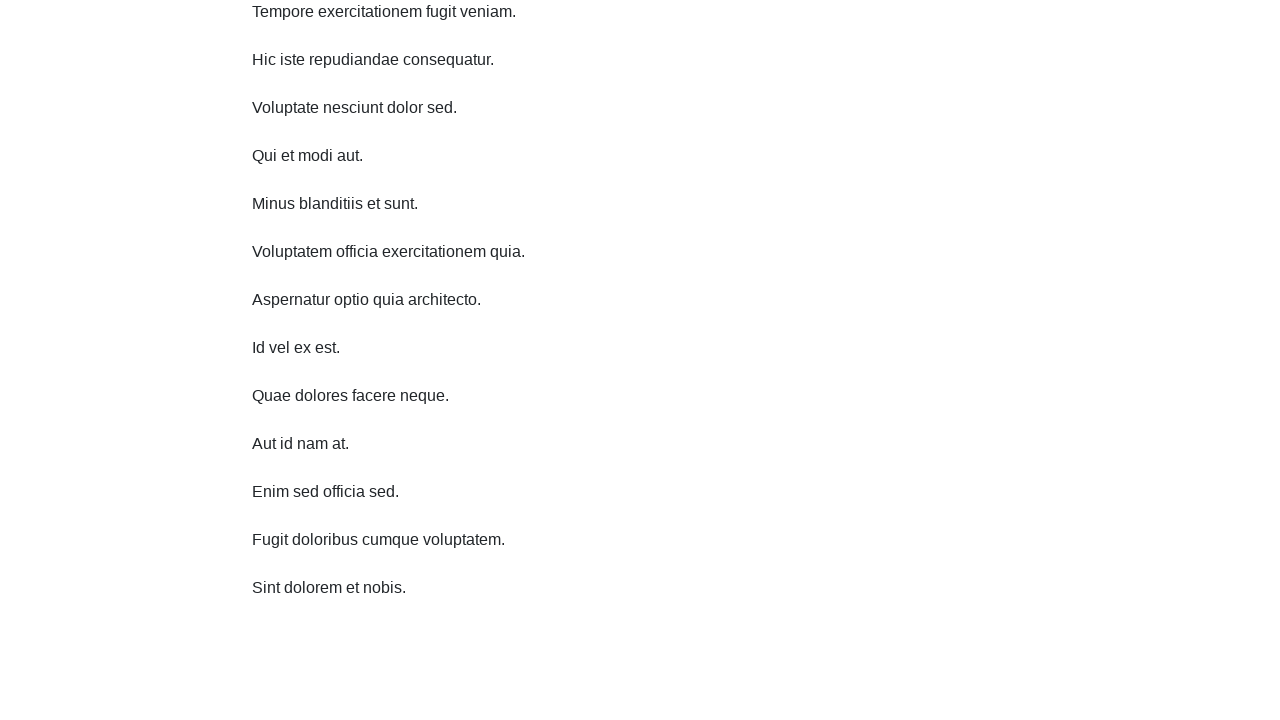

Waited 200ms between scroll iterations
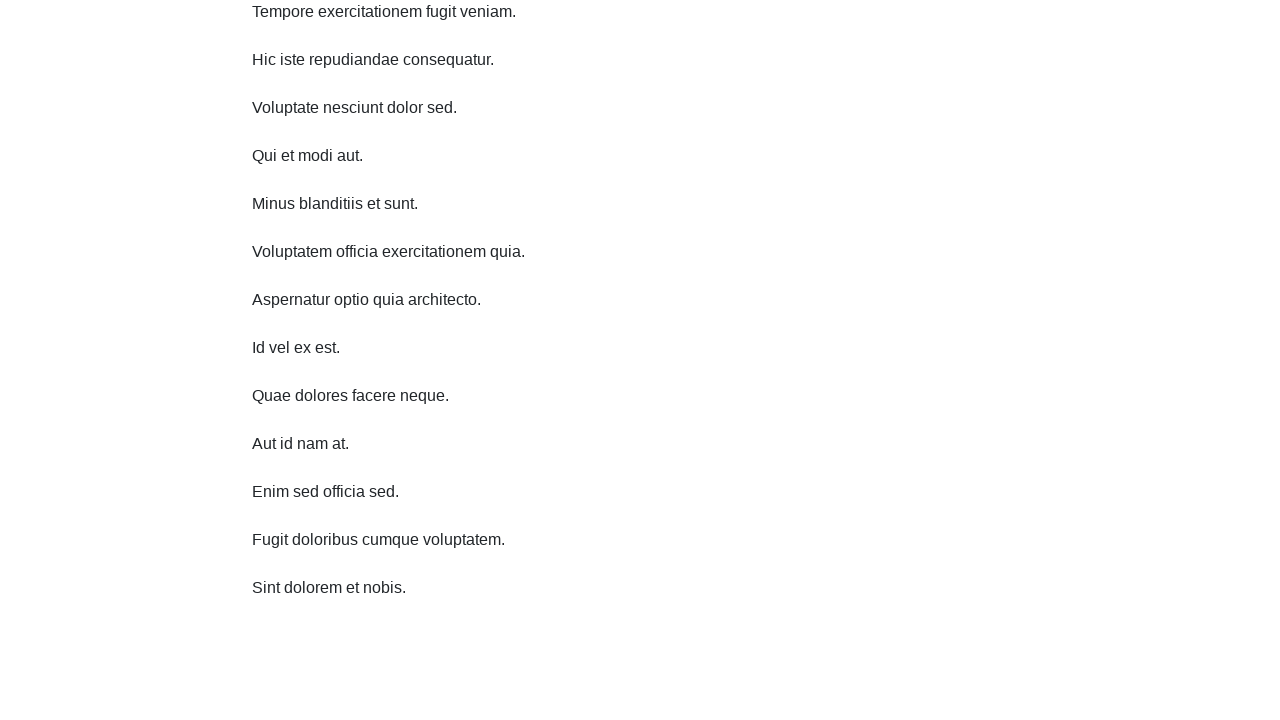

Scrolled down 750 pixels (iteration 8/10)
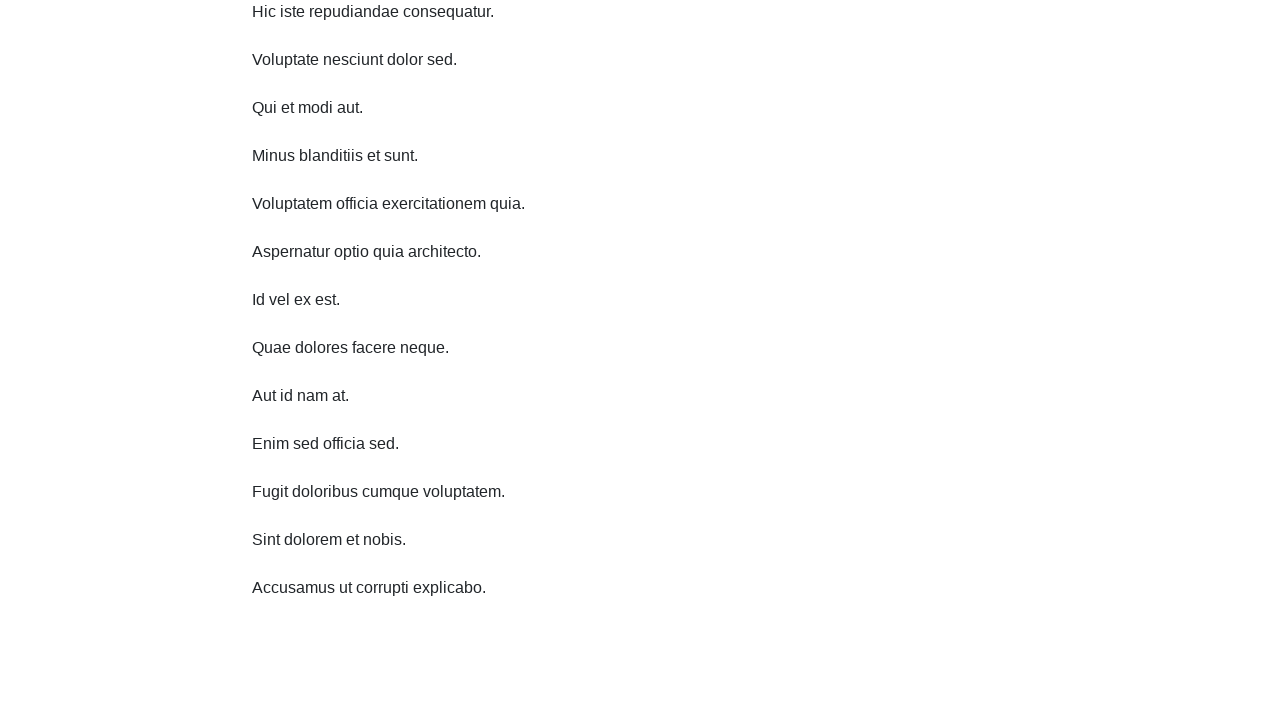

Waited 200ms between scroll iterations
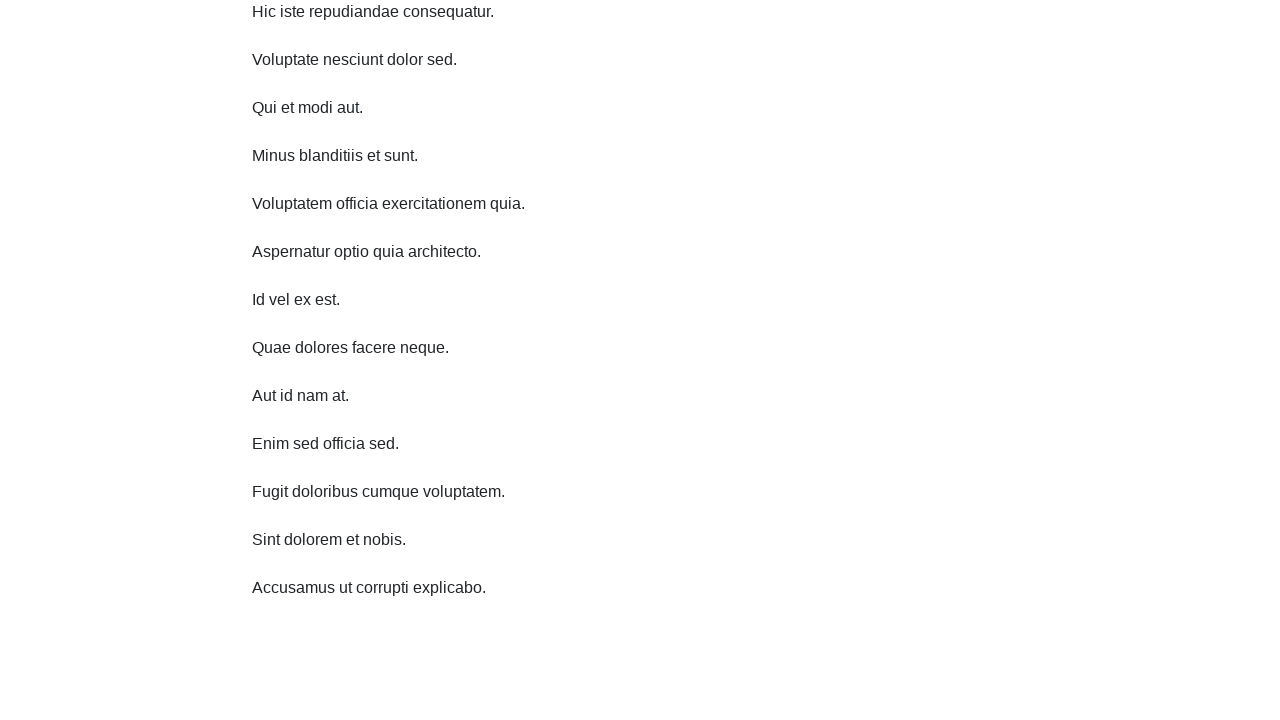

Scrolled down 750 pixels (iteration 9/10)
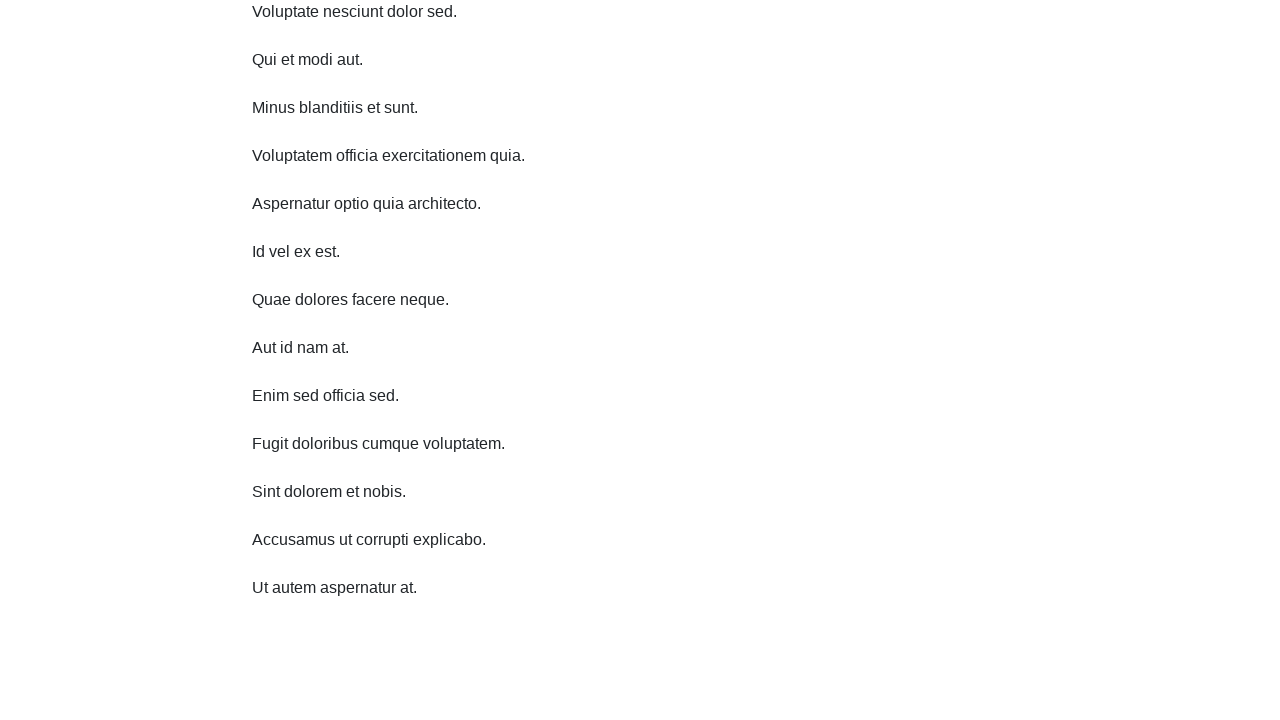

Waited 200ms between scroll iterations
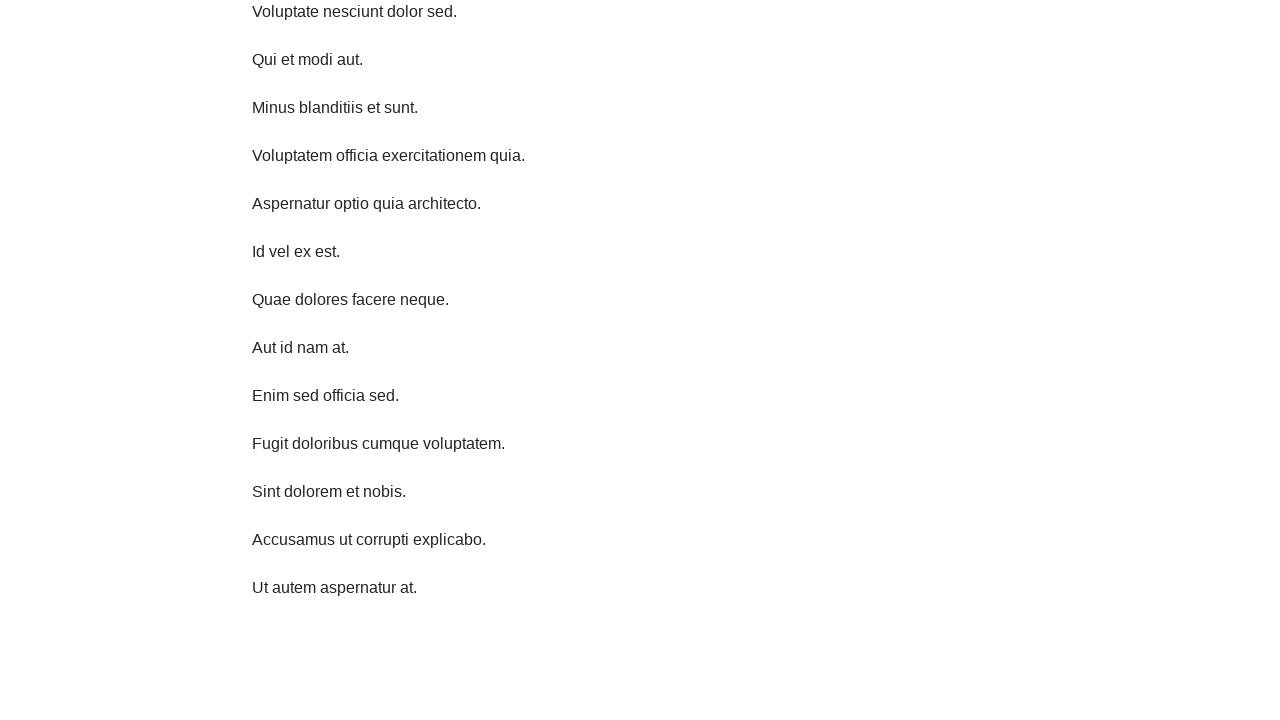

Scrolled down 750 pixels (iteration 10/10)
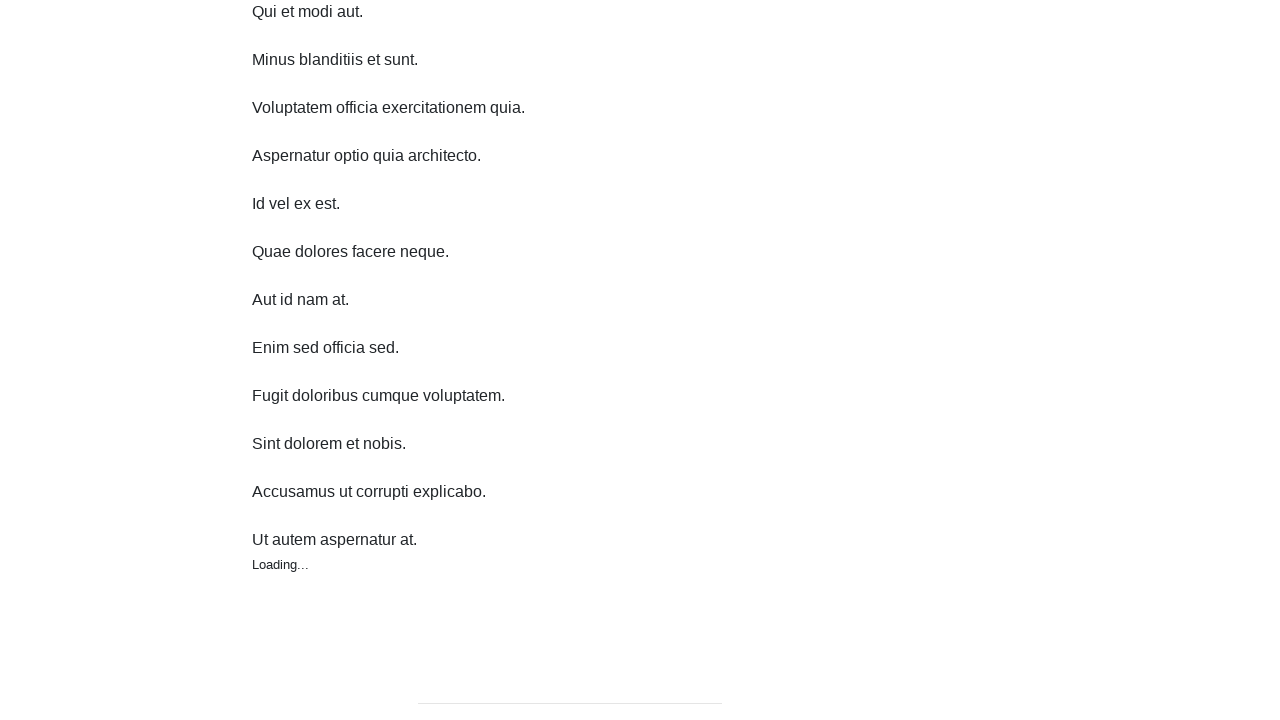

Waited 200ms between scroll iterations
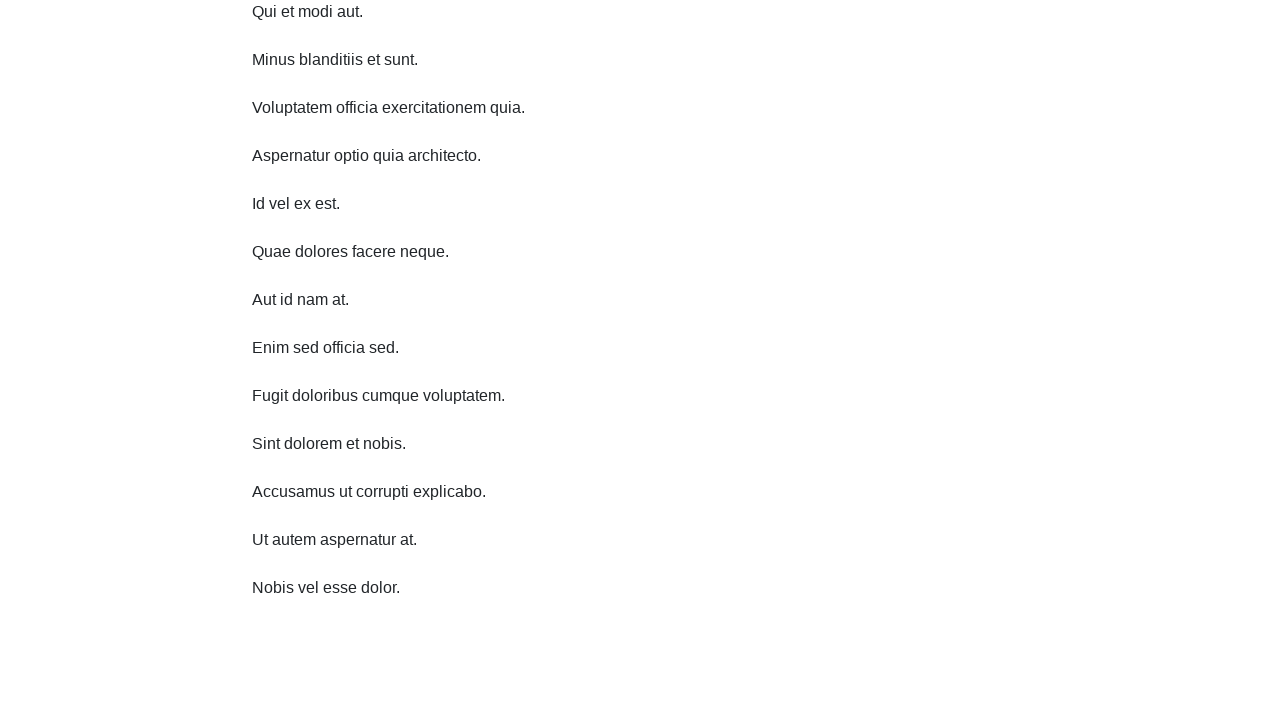

Waited 1000ms before scrolling back up
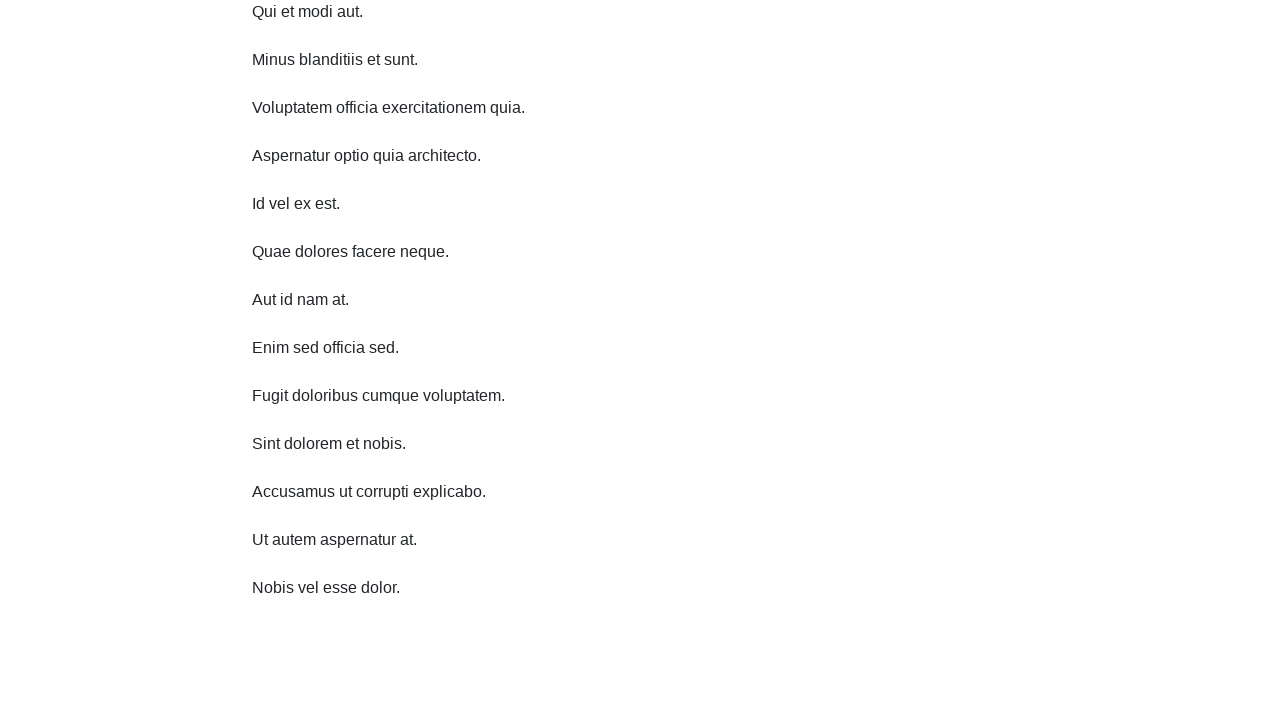

Scrolled up 750 pixels (iteration 1/10)
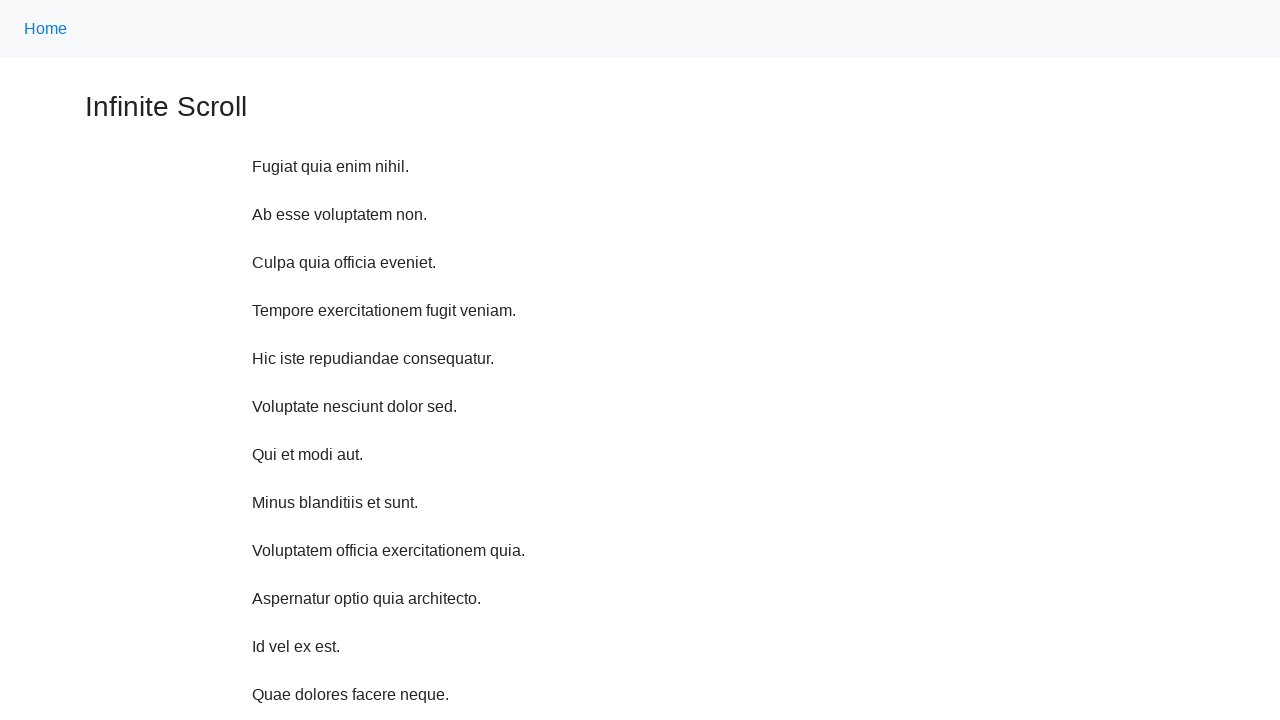

Waited 200ms between scroll iterations
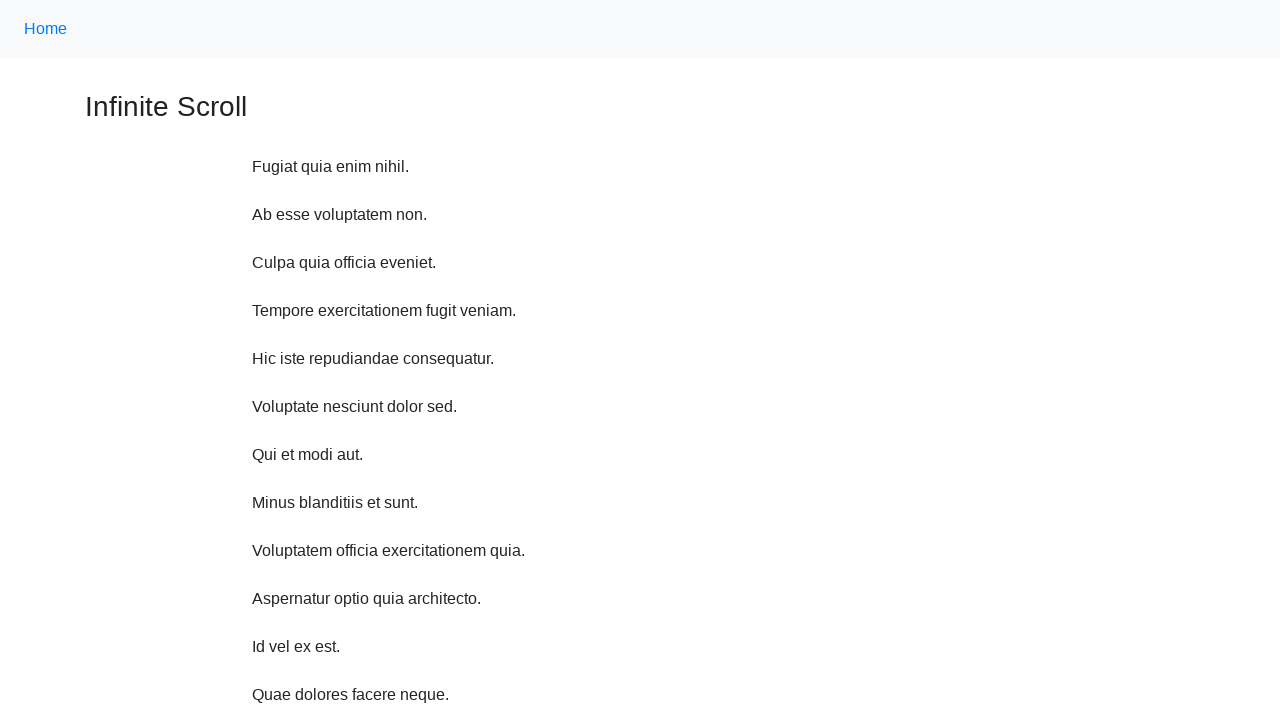

Scrolled up 750 pixels (iteration 2/10)
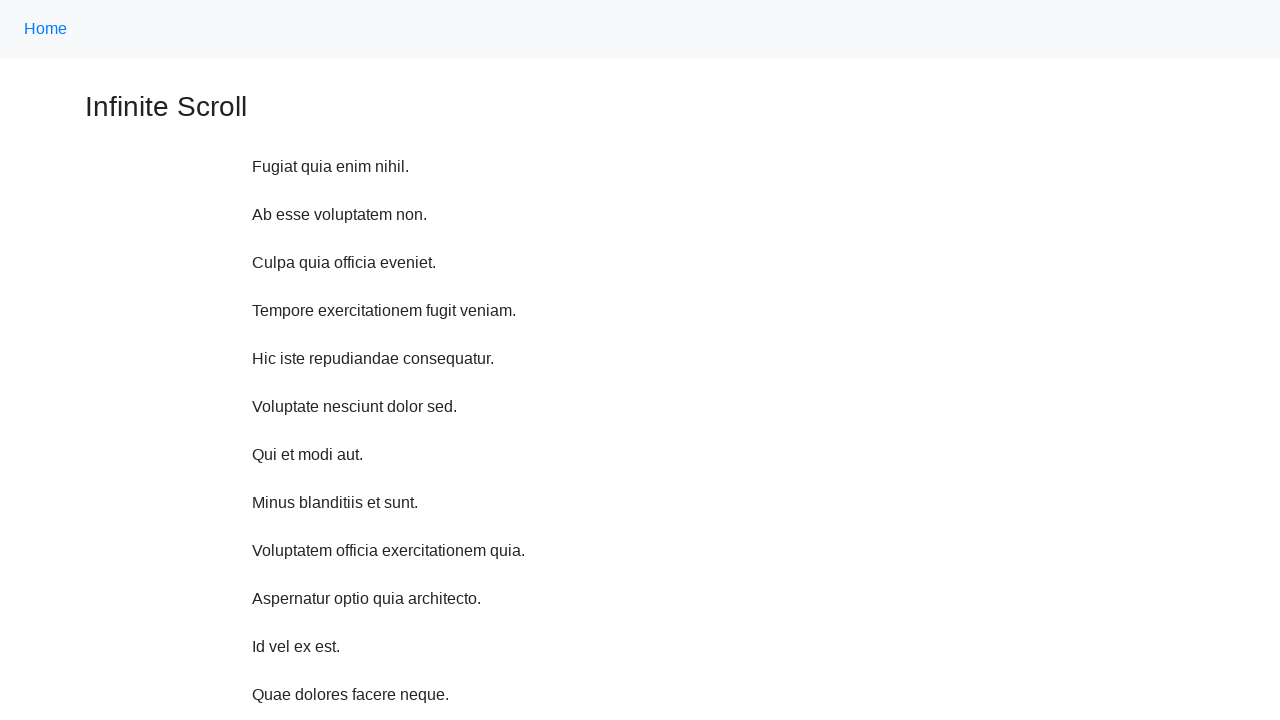

Waited 200ms between scroll iterations
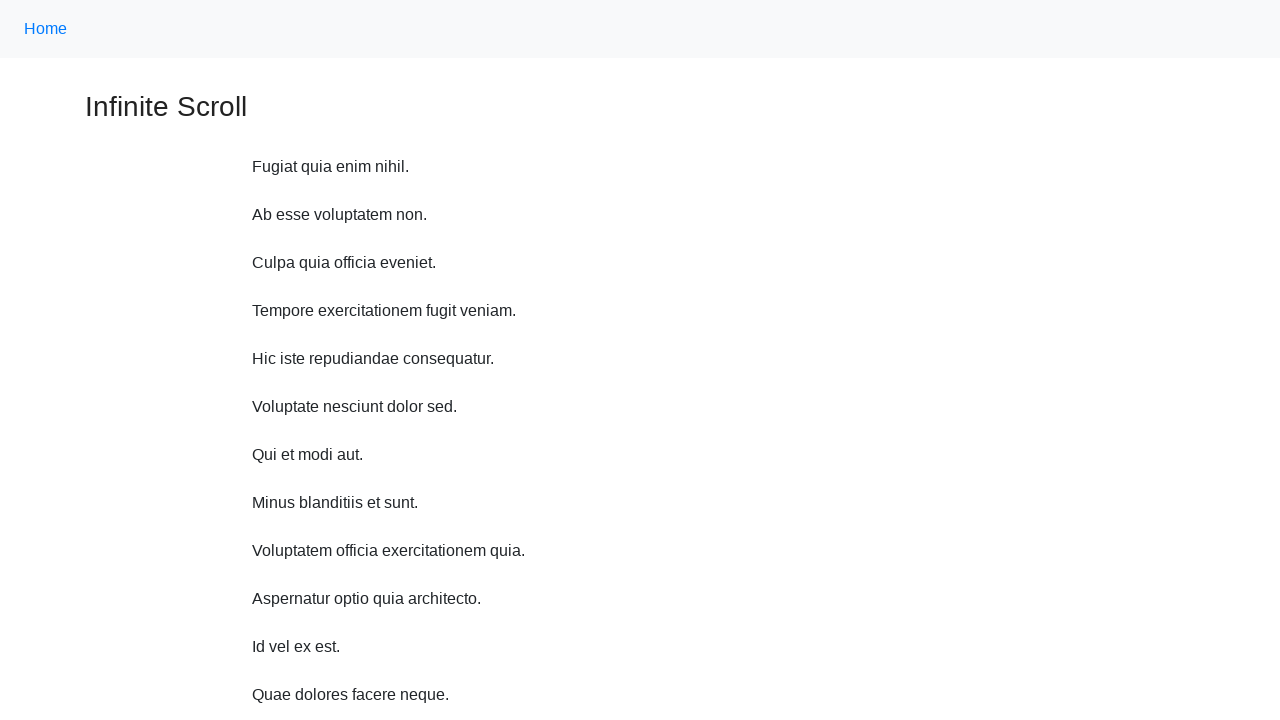

Scrolled up 750 pixels (iteration 3/10)
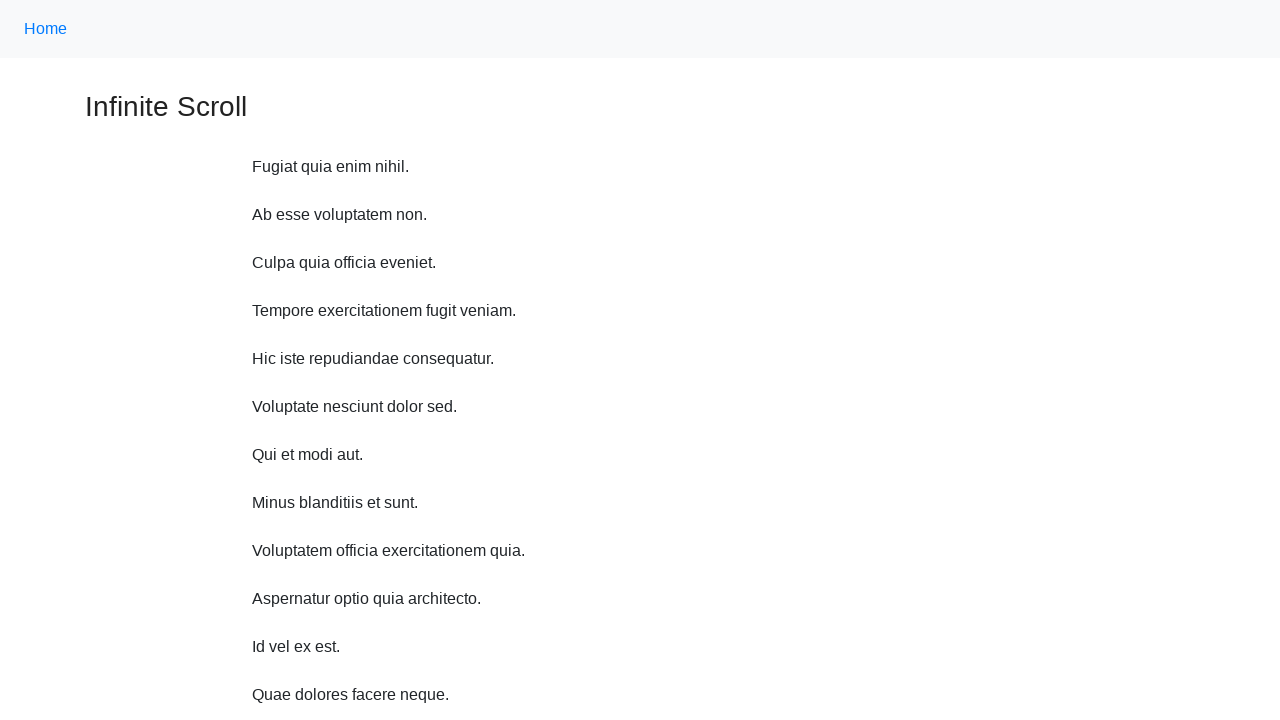

Waited 200ms between scroll iterations
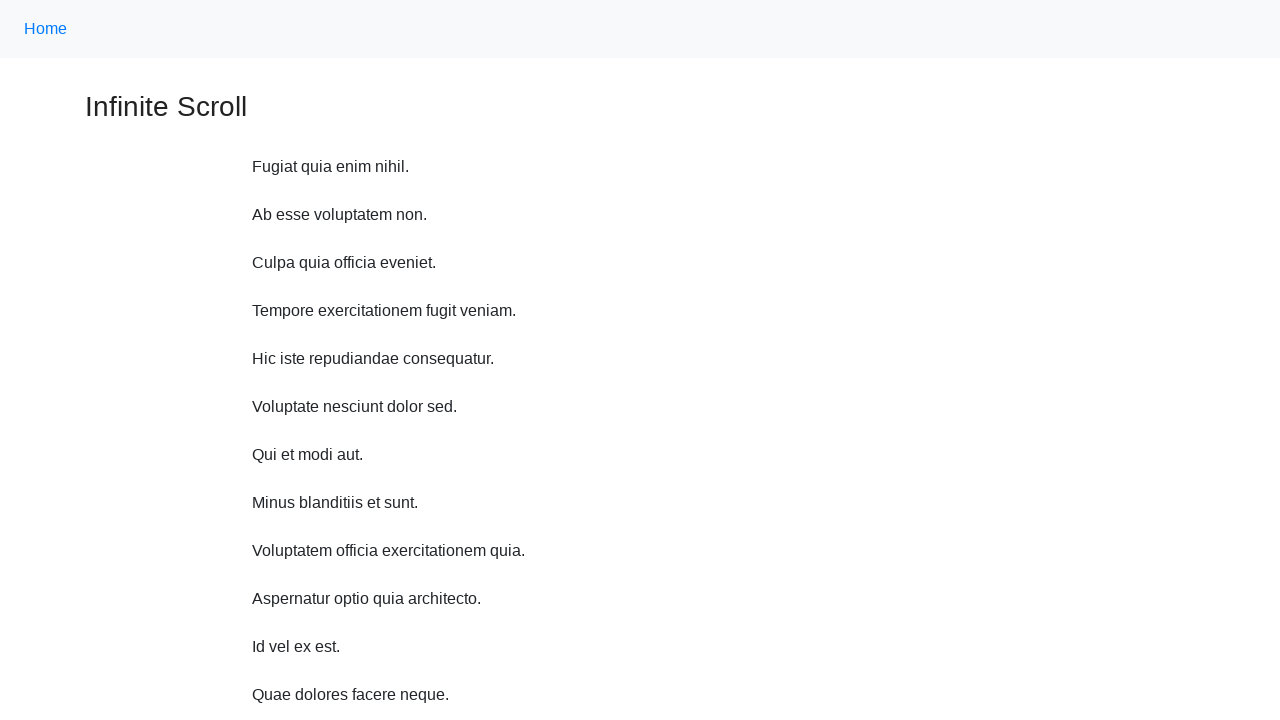

Scrolled up 750 pixels (iteration 4/10)
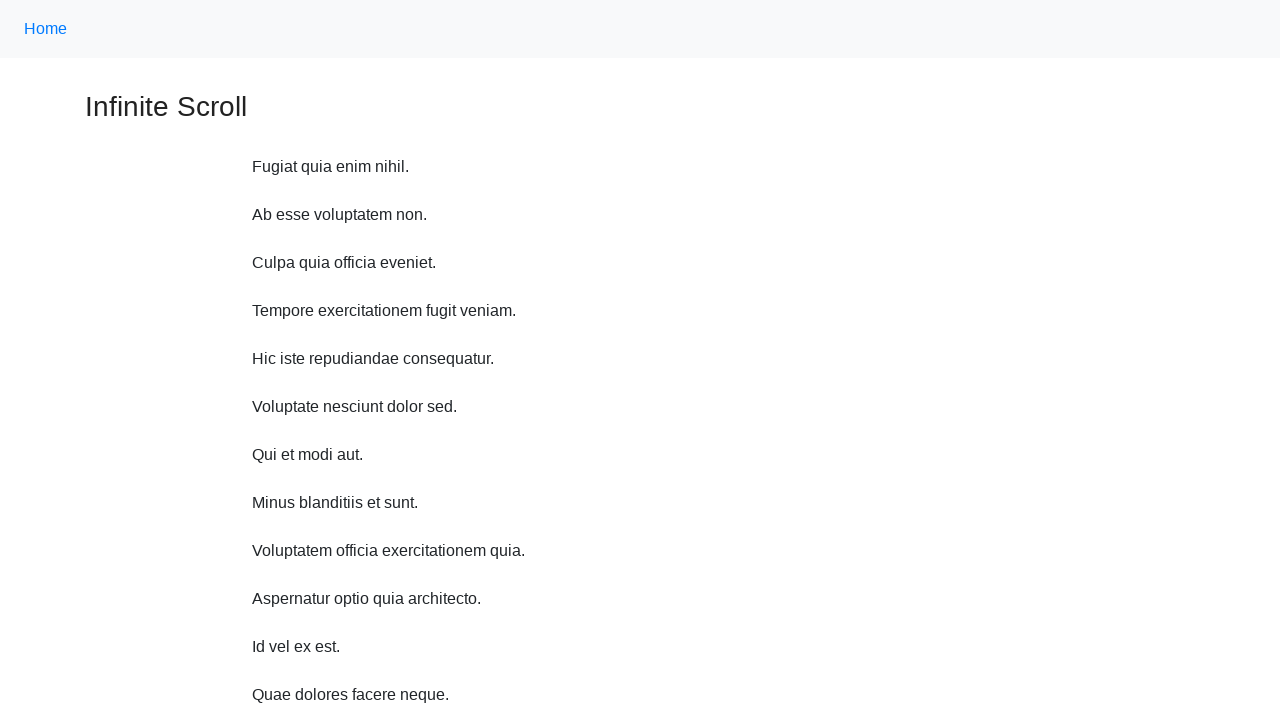

Waited 200ms between scroll iterations
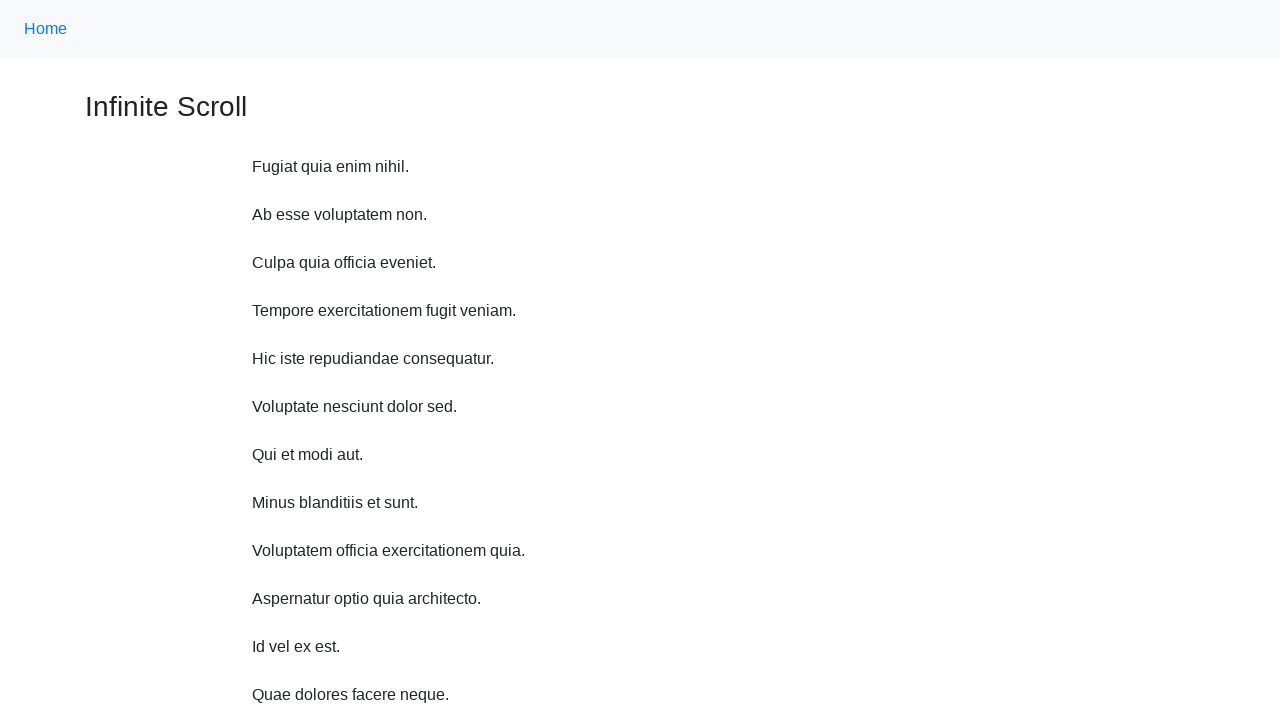

Scrolled up 750 pixels (iteration 5/10)
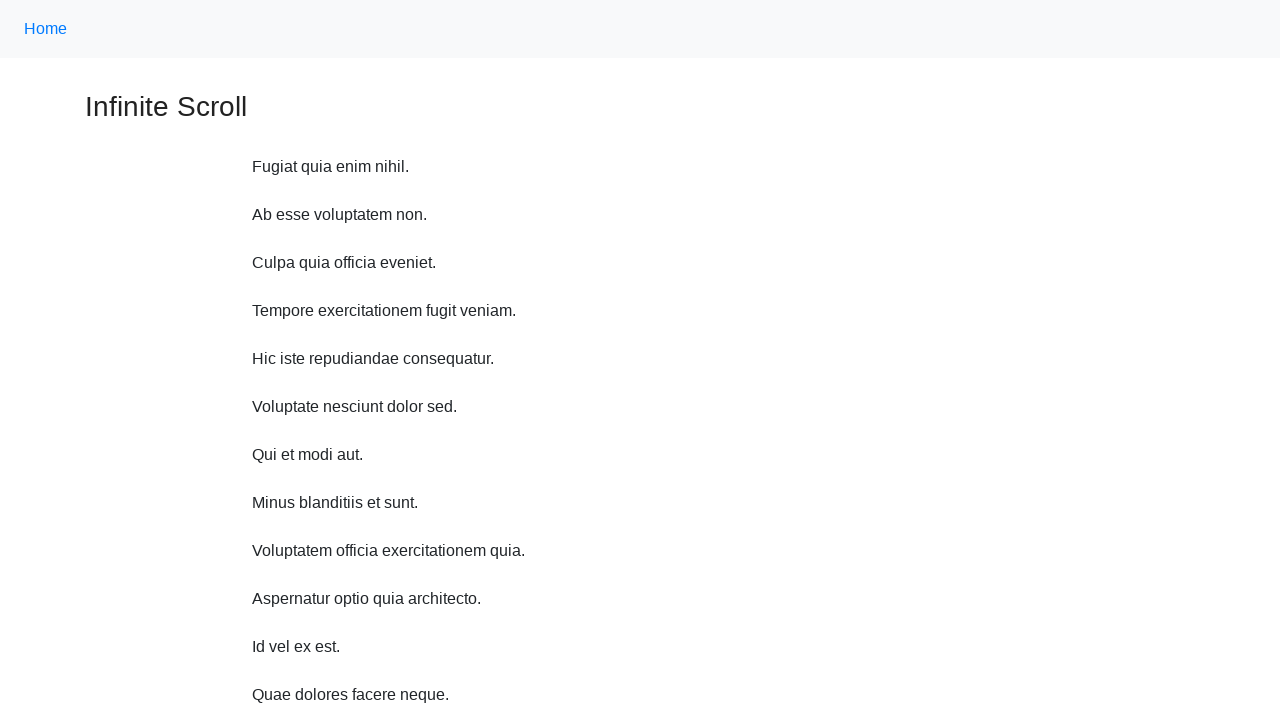

Waited 200ms between scroll iterations
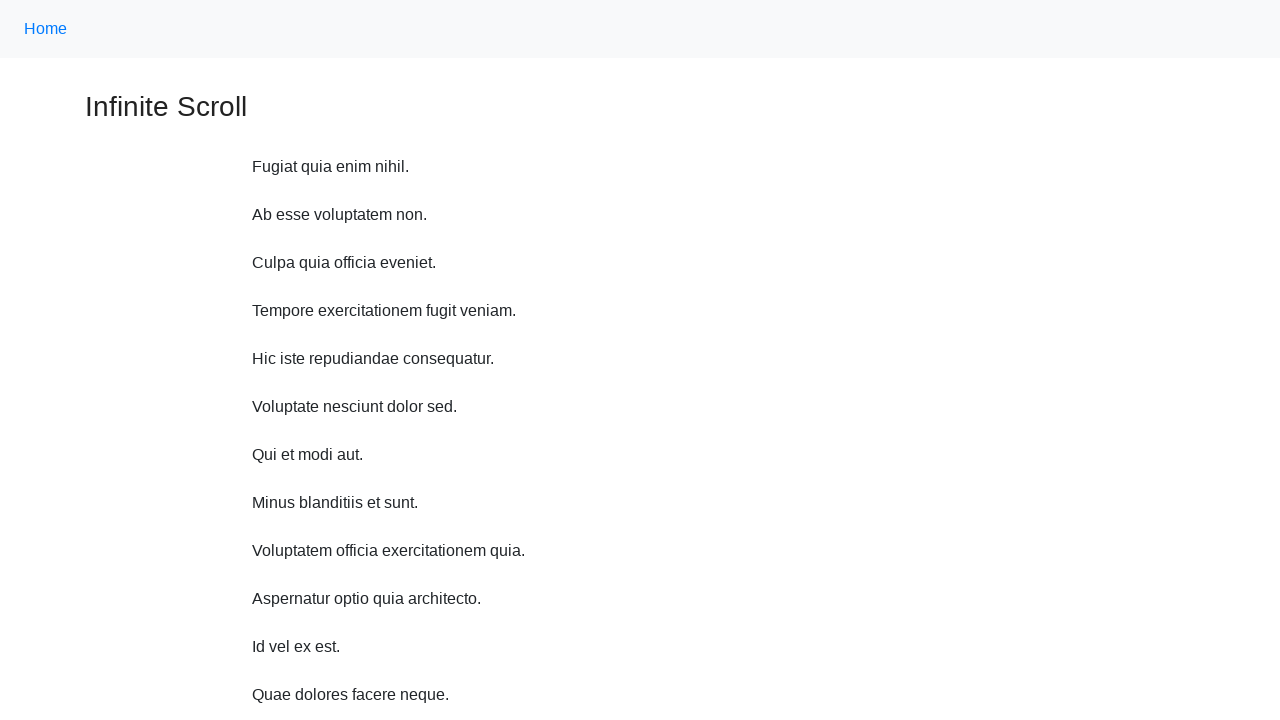

Scrolled up 750 pixels (iteration 6/10)
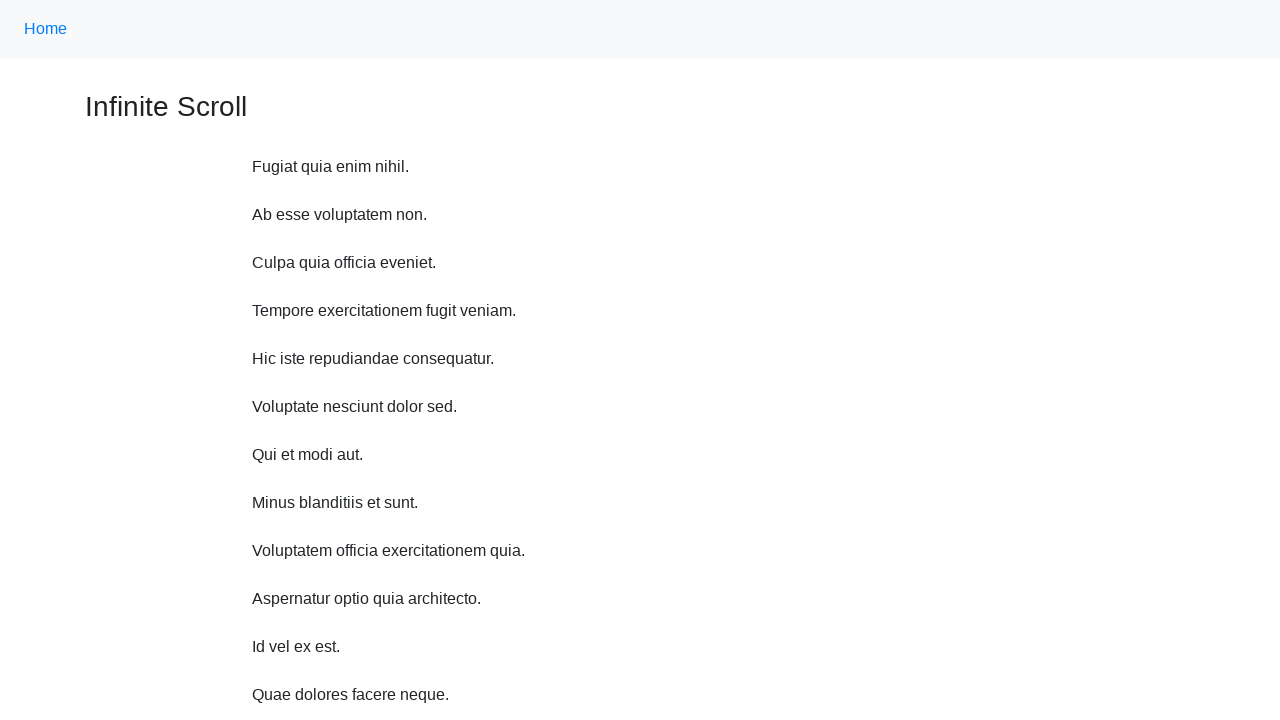

Waited 200ms between scroll iterations
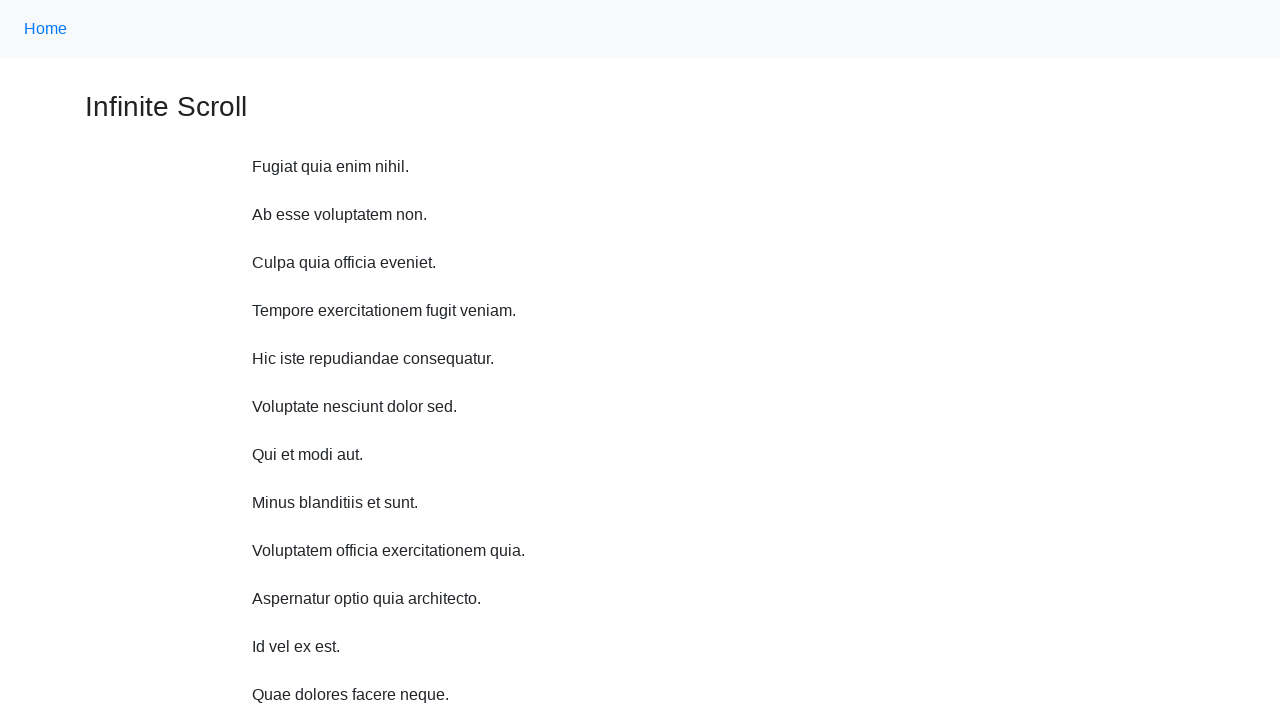

Scrolled up 750 pixels (iteration 7/10)
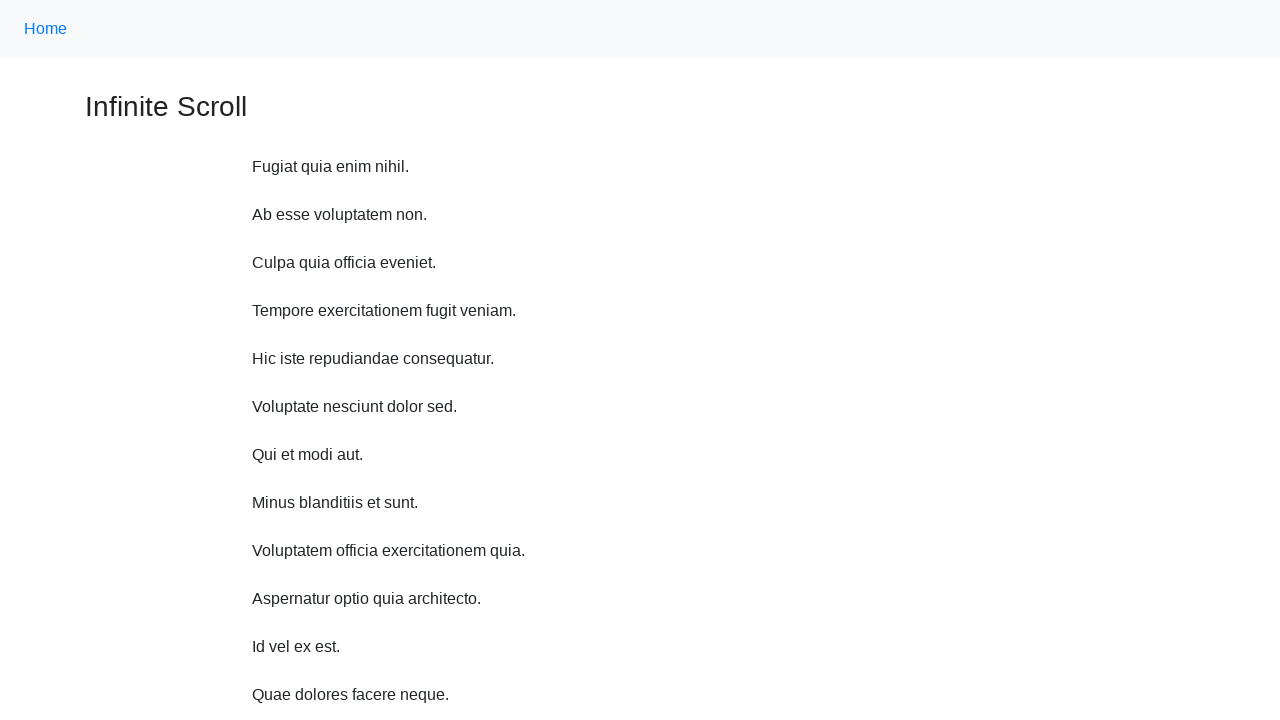

Waited 200ms between scroll iterations
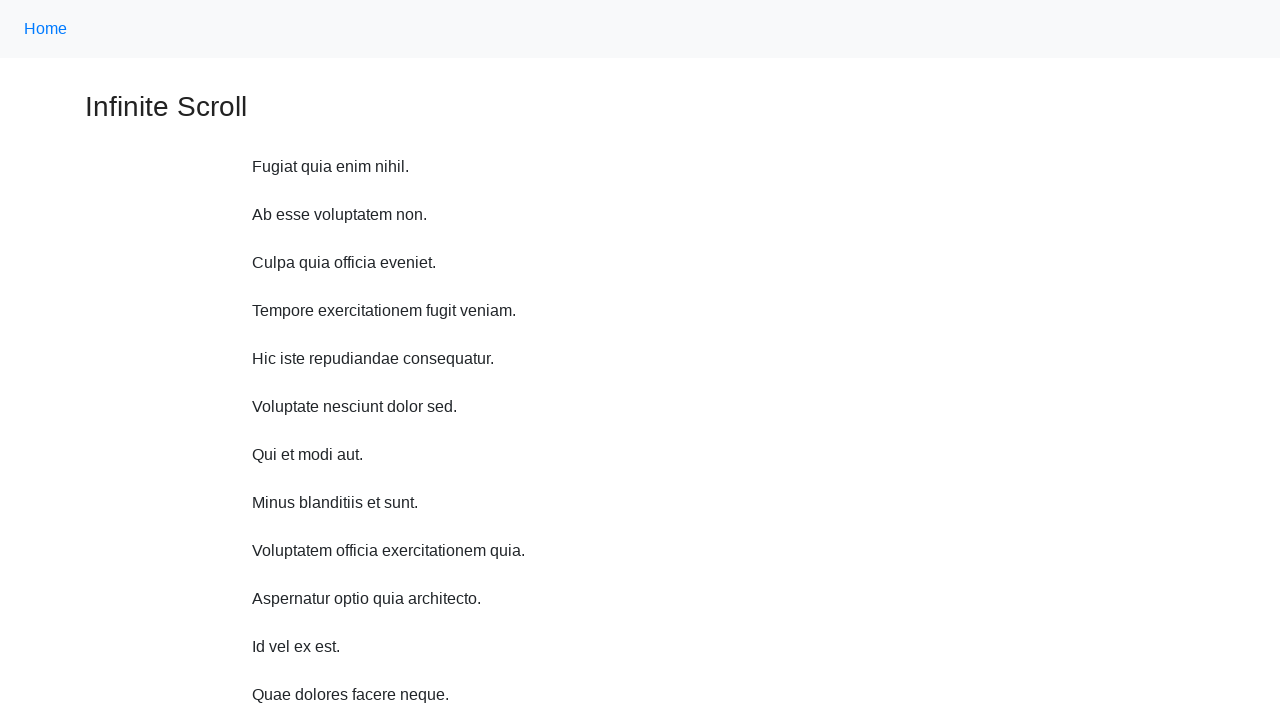

Scrolled up 750 pixels (iteration 8/10)
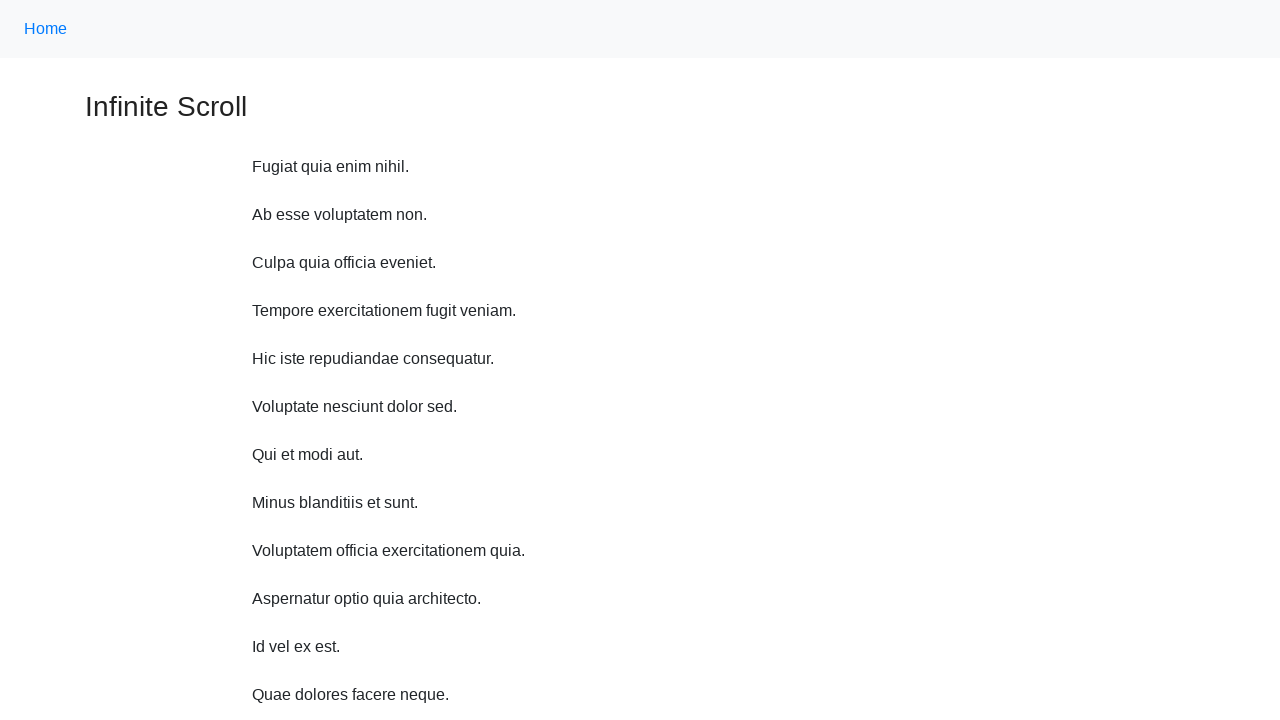

Waited 200ms between scroll iterations
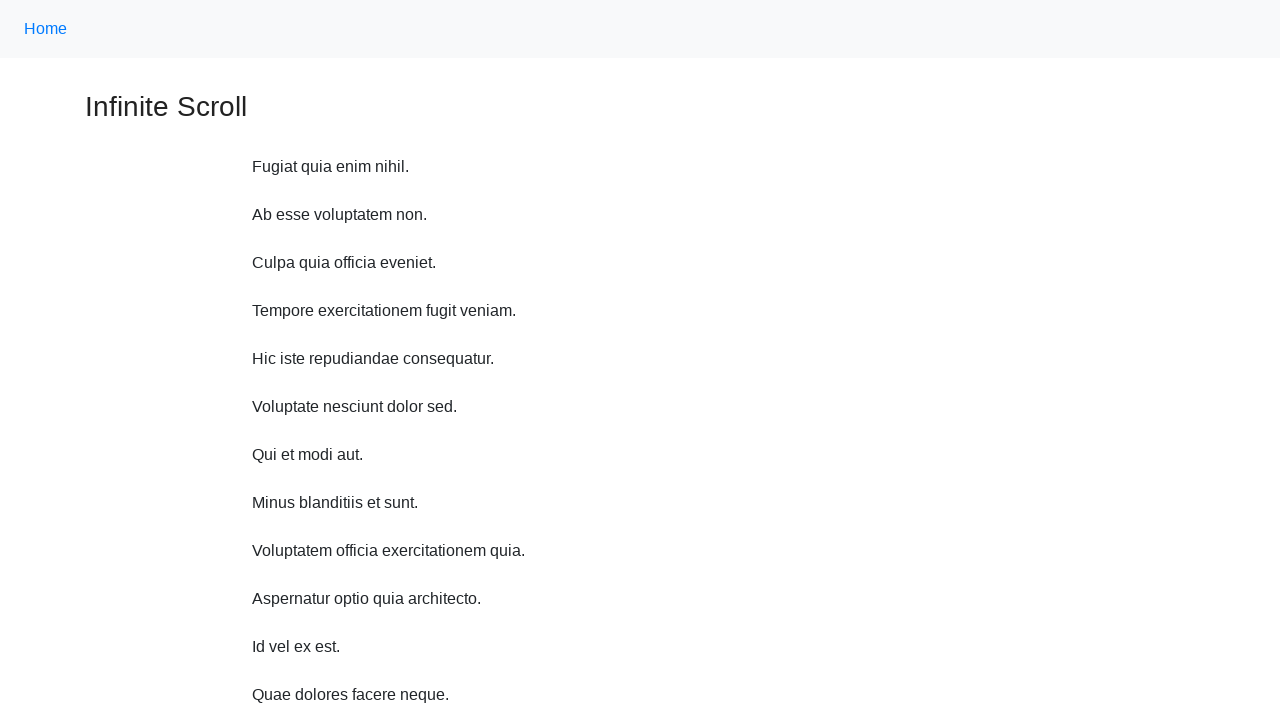

Scrolled up 750 pixels (iteration 9/10)
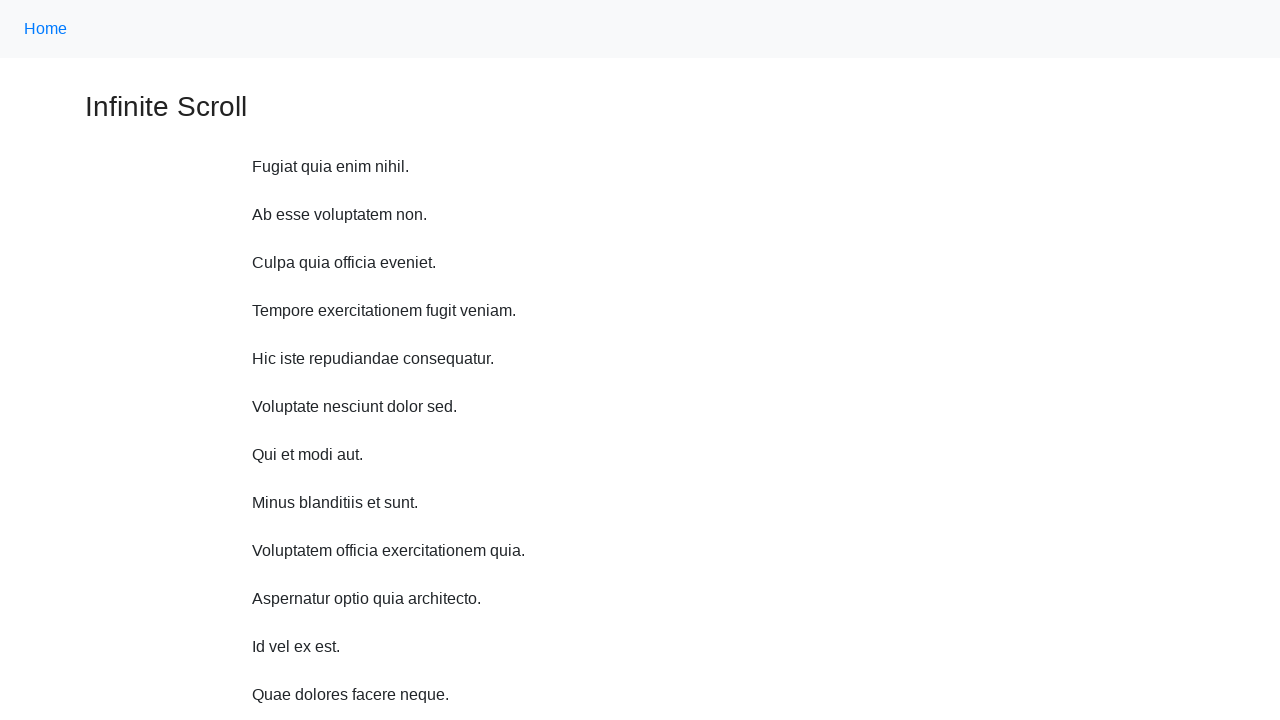

Waited 200ms between scroll iterations
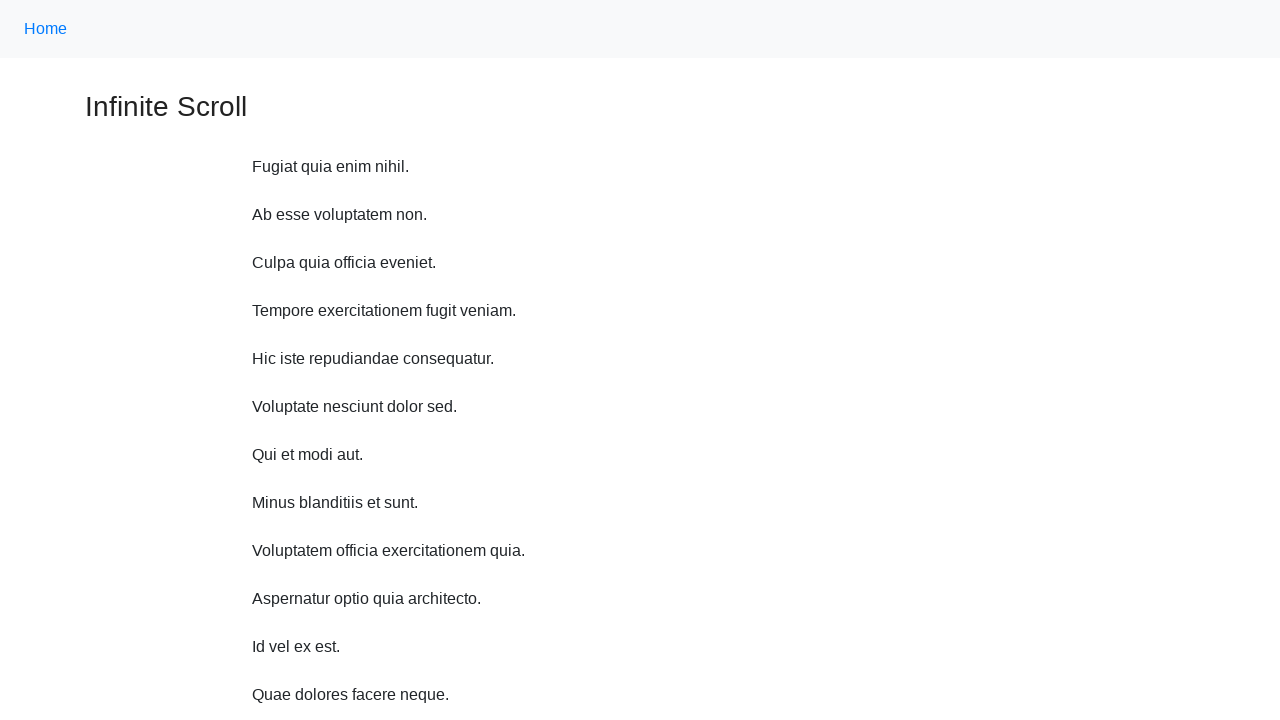

Scrolled up 750 pixels (iteration 10/10)
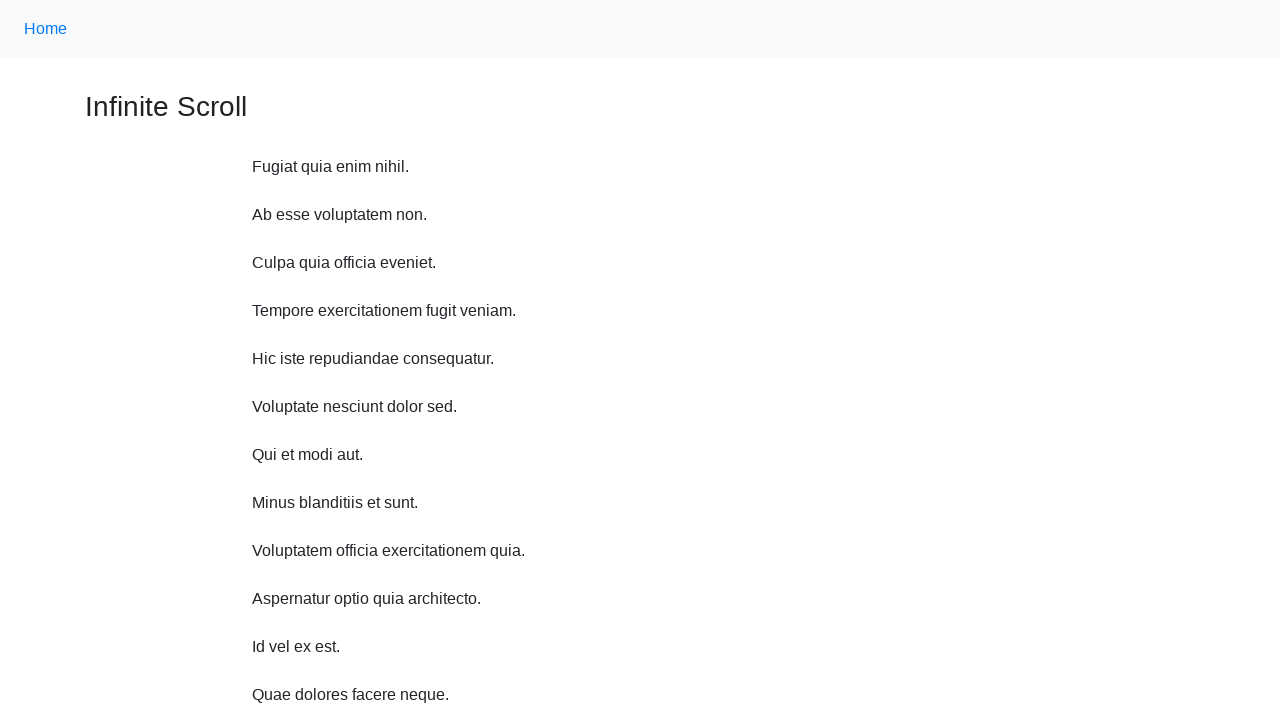

Waited 200ms between scroll iterations
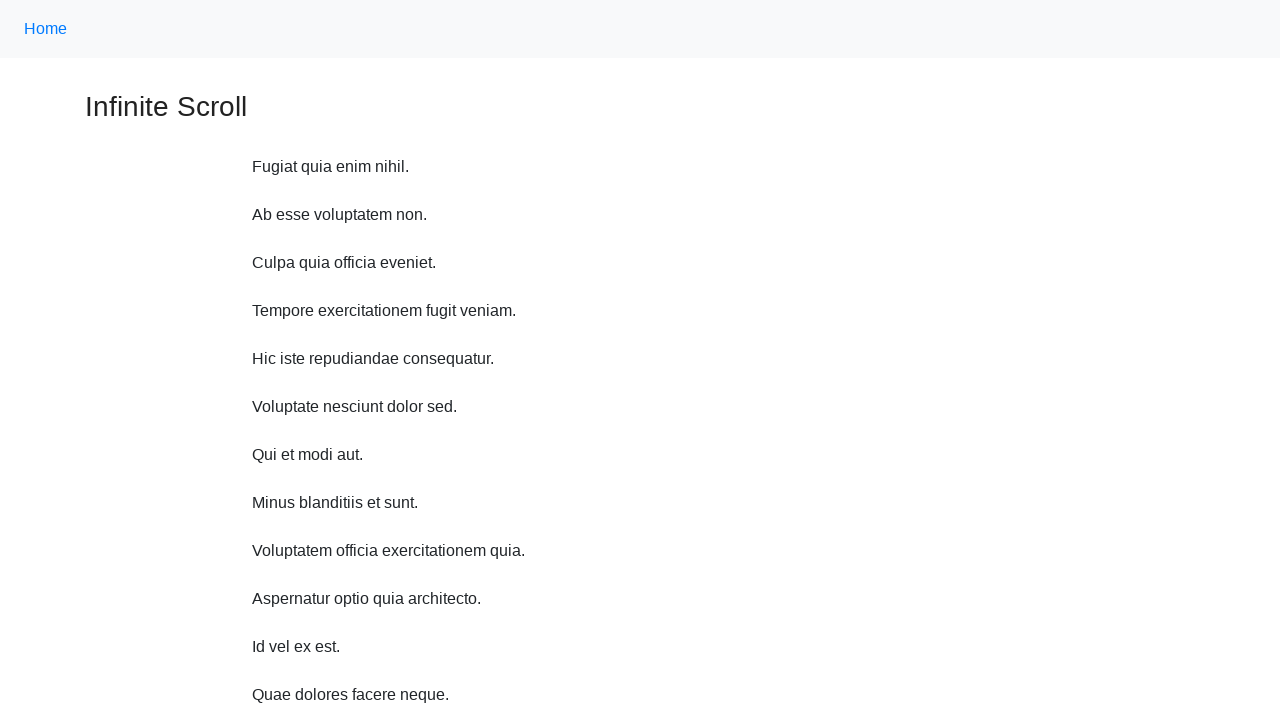

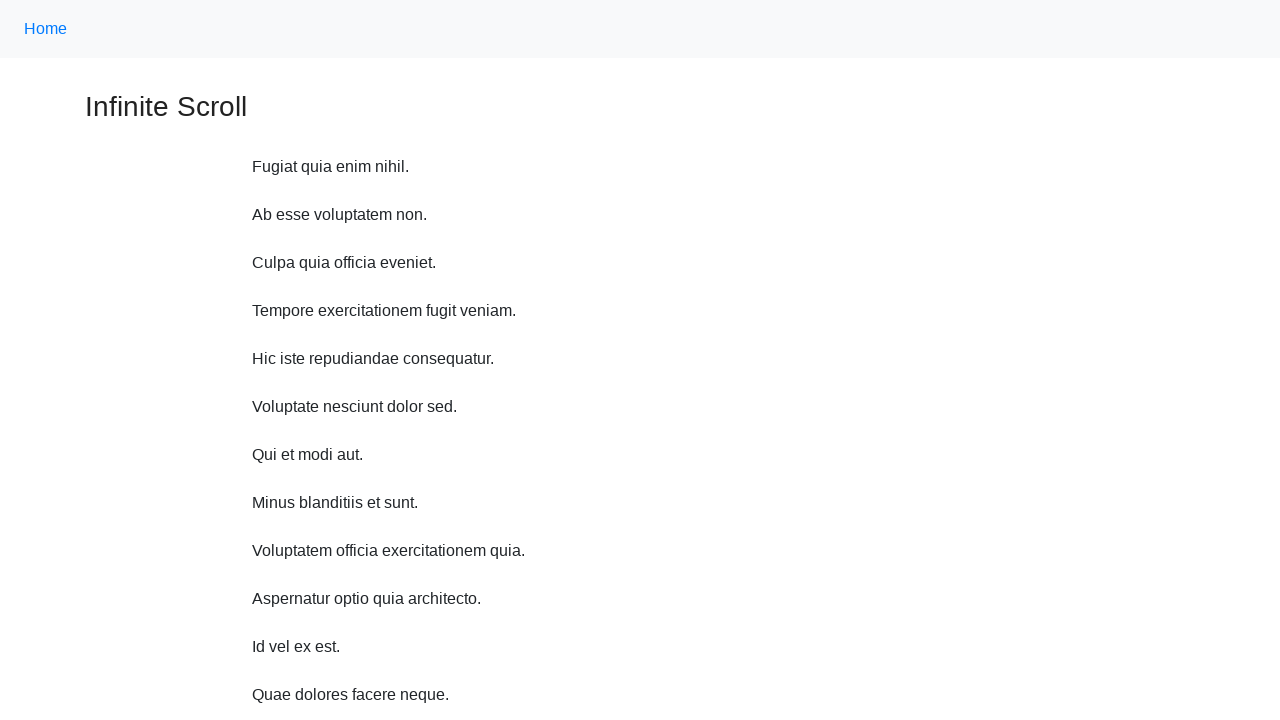